Tests that all links on the page have valid href attributes (not just "#" placeholder links) by iterating through multiple pages.

Starting URL: https://ntig-uppsala.github.io/Frisor-Saxe/index.html

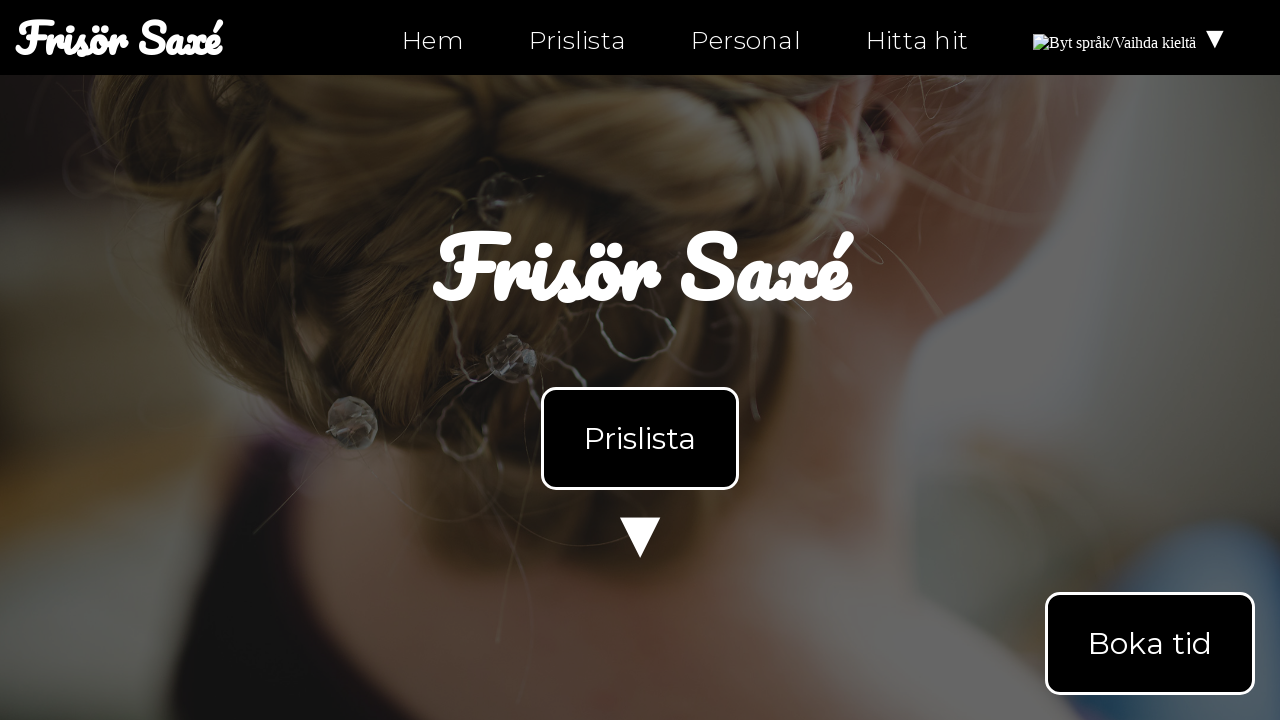

Navigated to index.html page
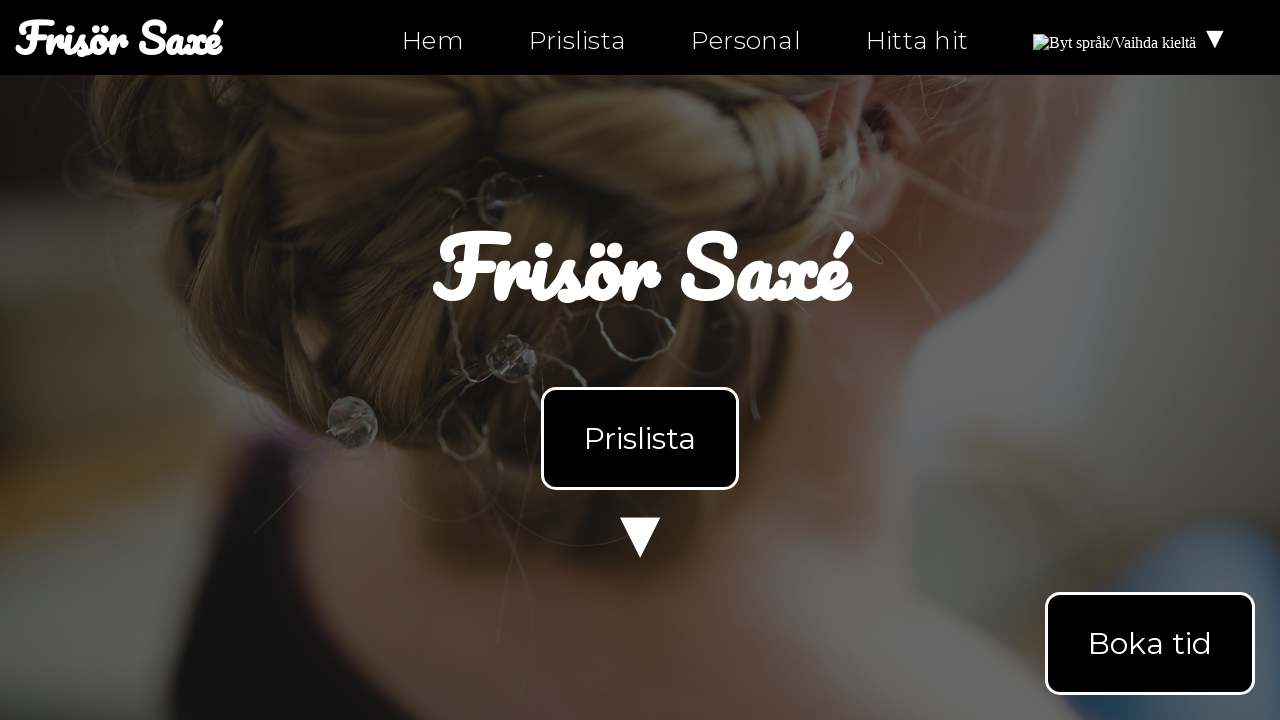

Waited for links to be present on index.html
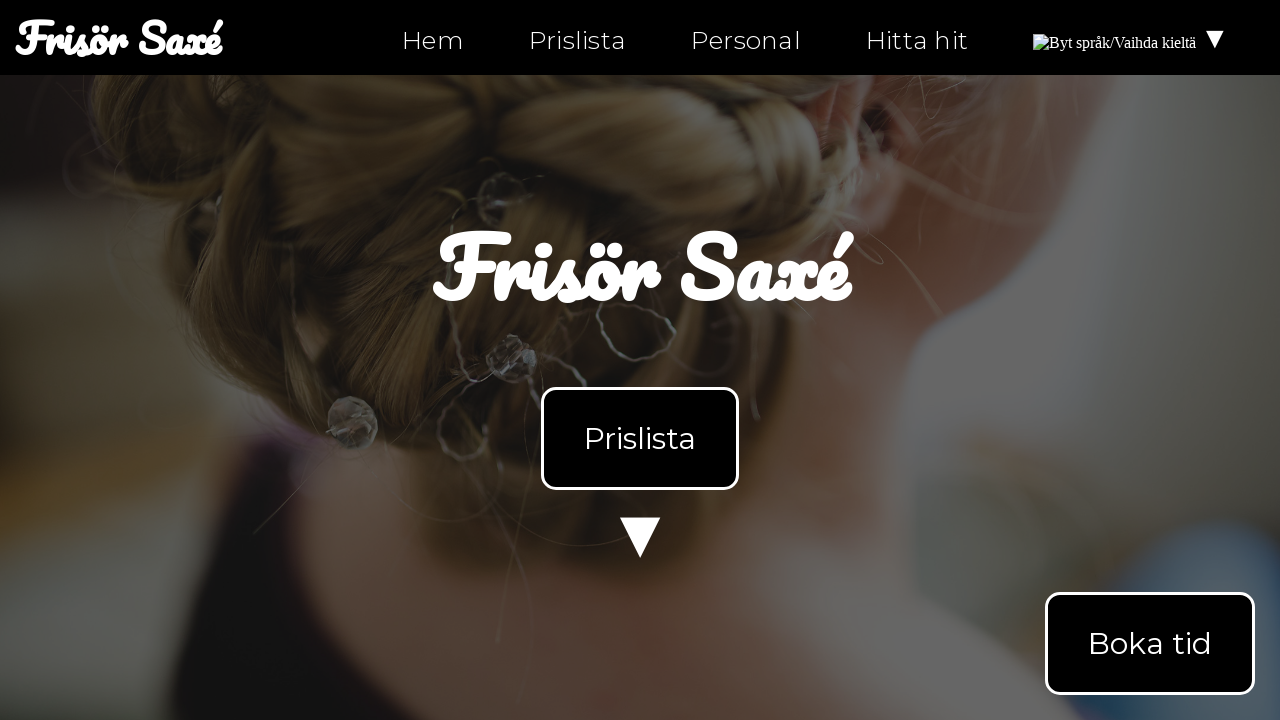

Retrieved all 16 links from index.html
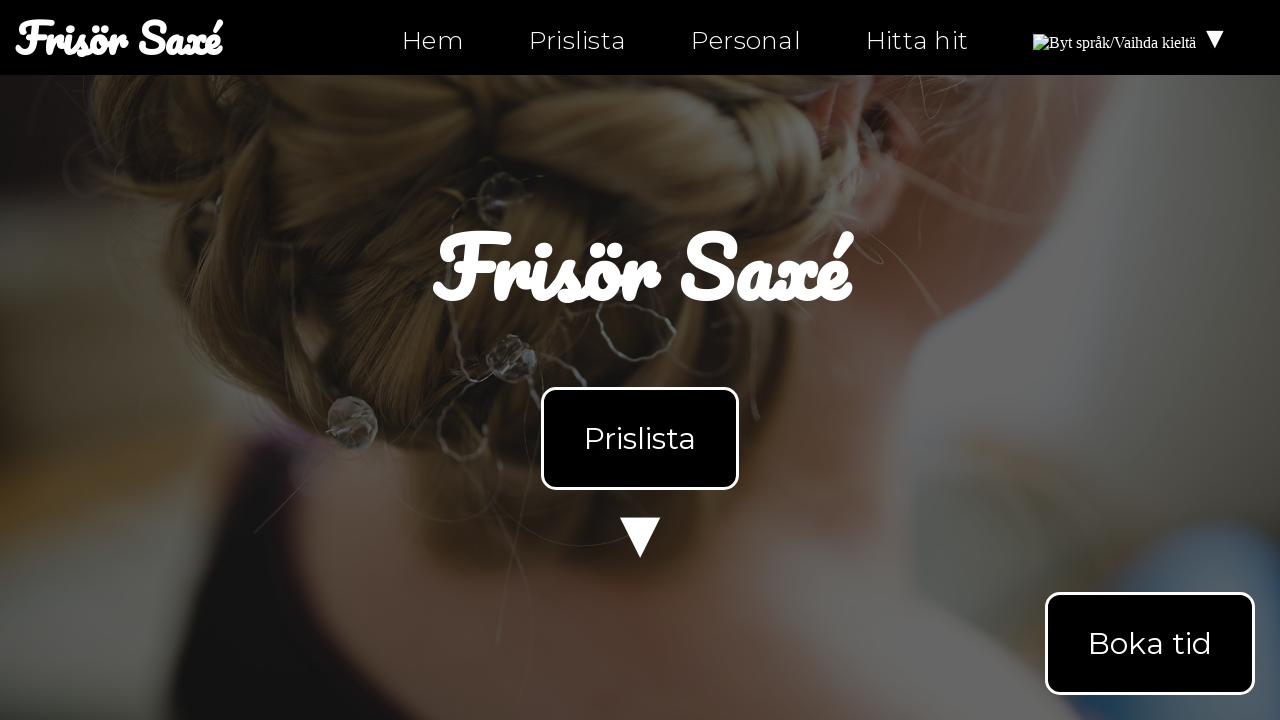

Checked link href attribute: index.html
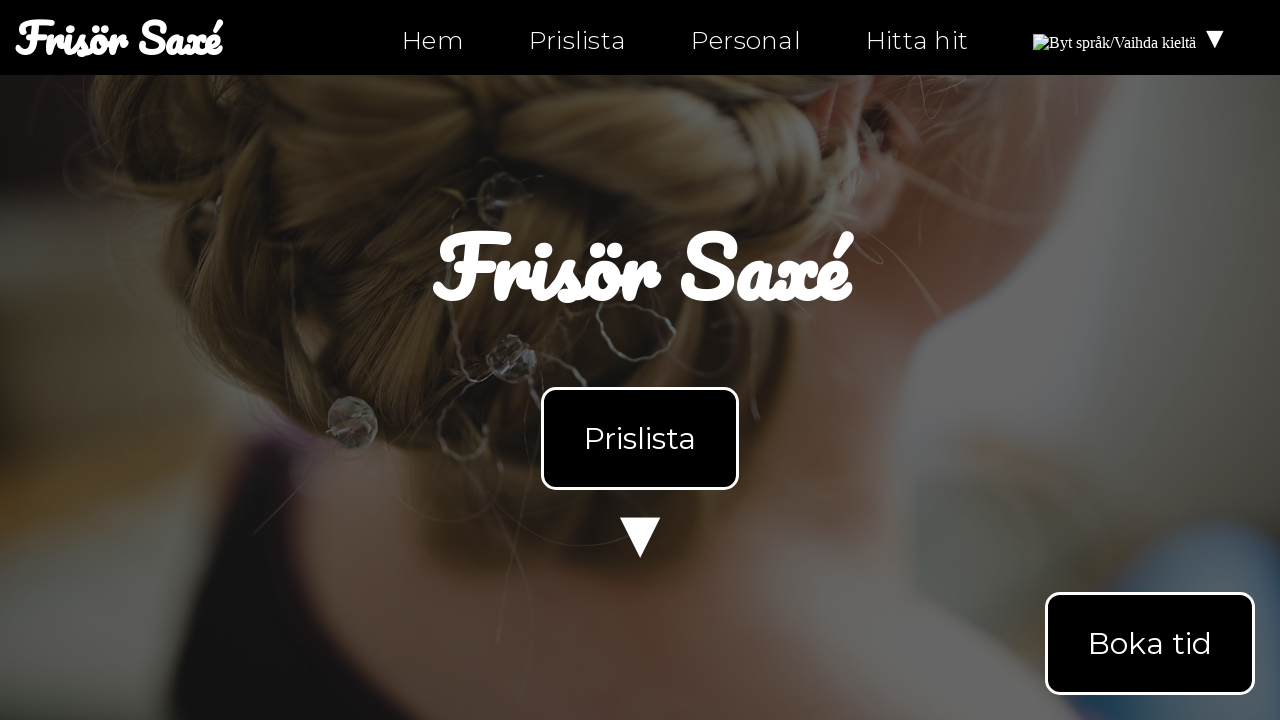

Validated link has valid href (not empty or placeholder)
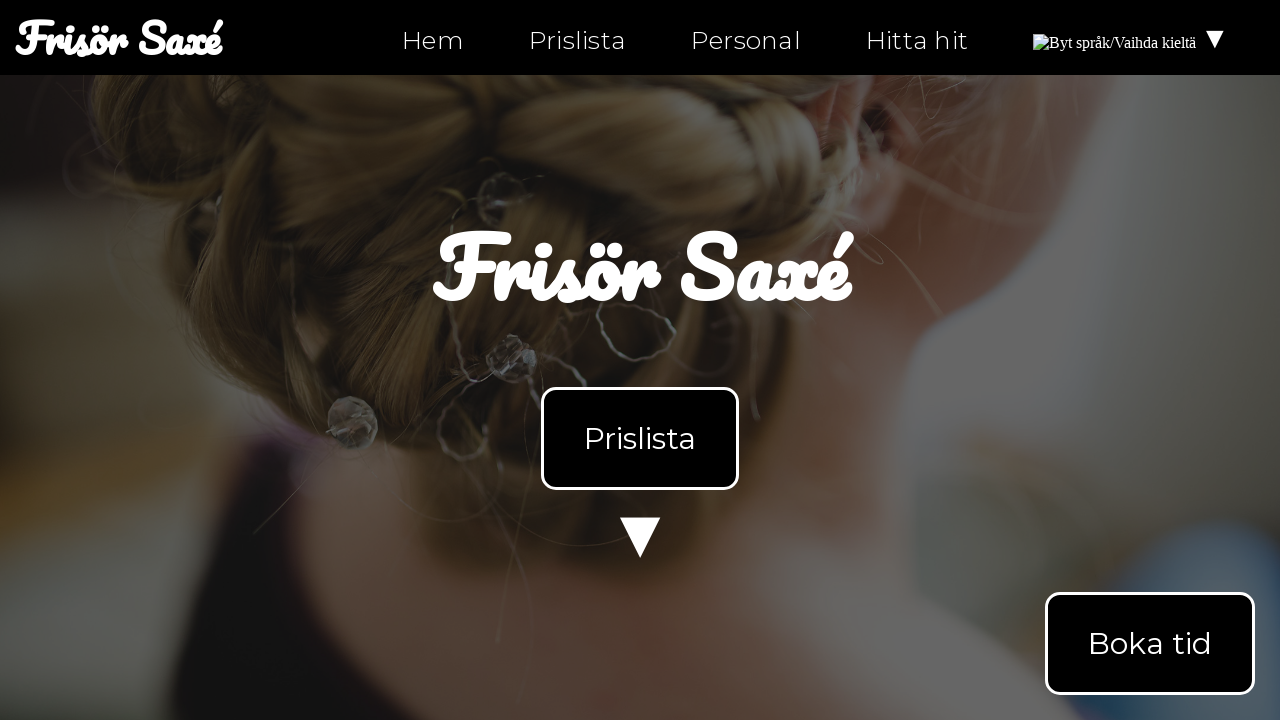

Checked link href attribute: index.html
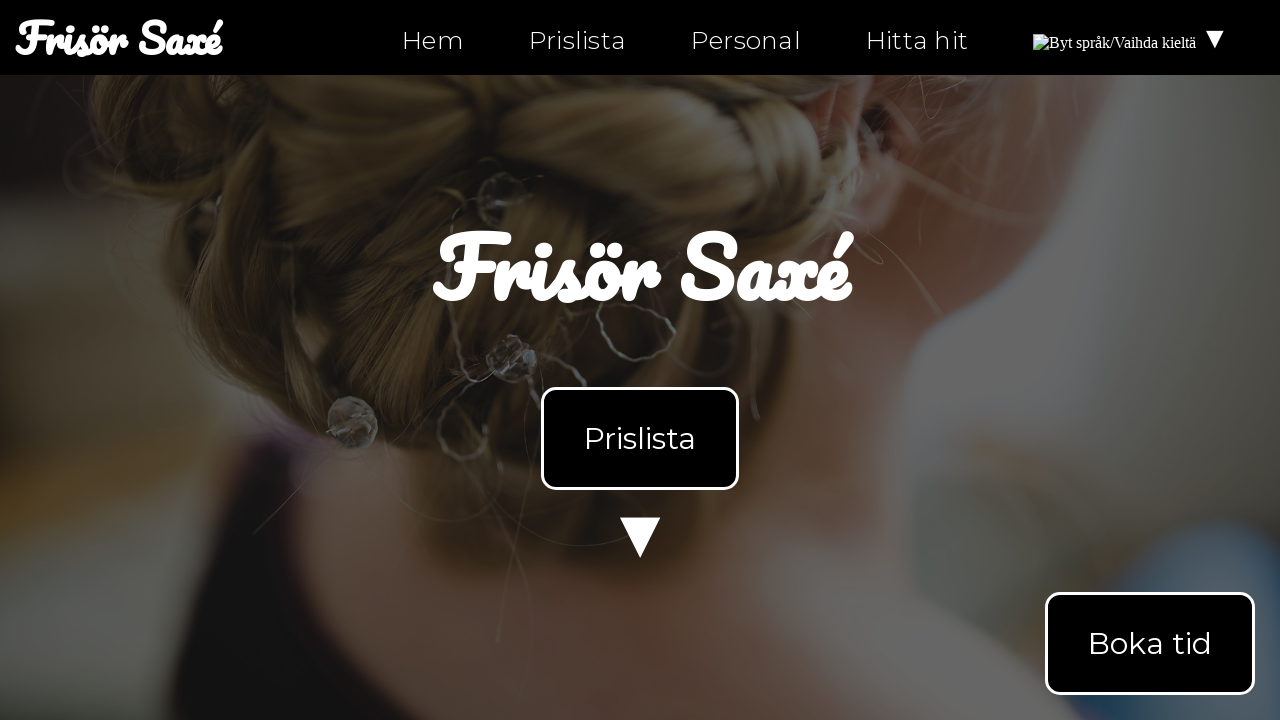

Validated link has valid href (not empty or placeholder)
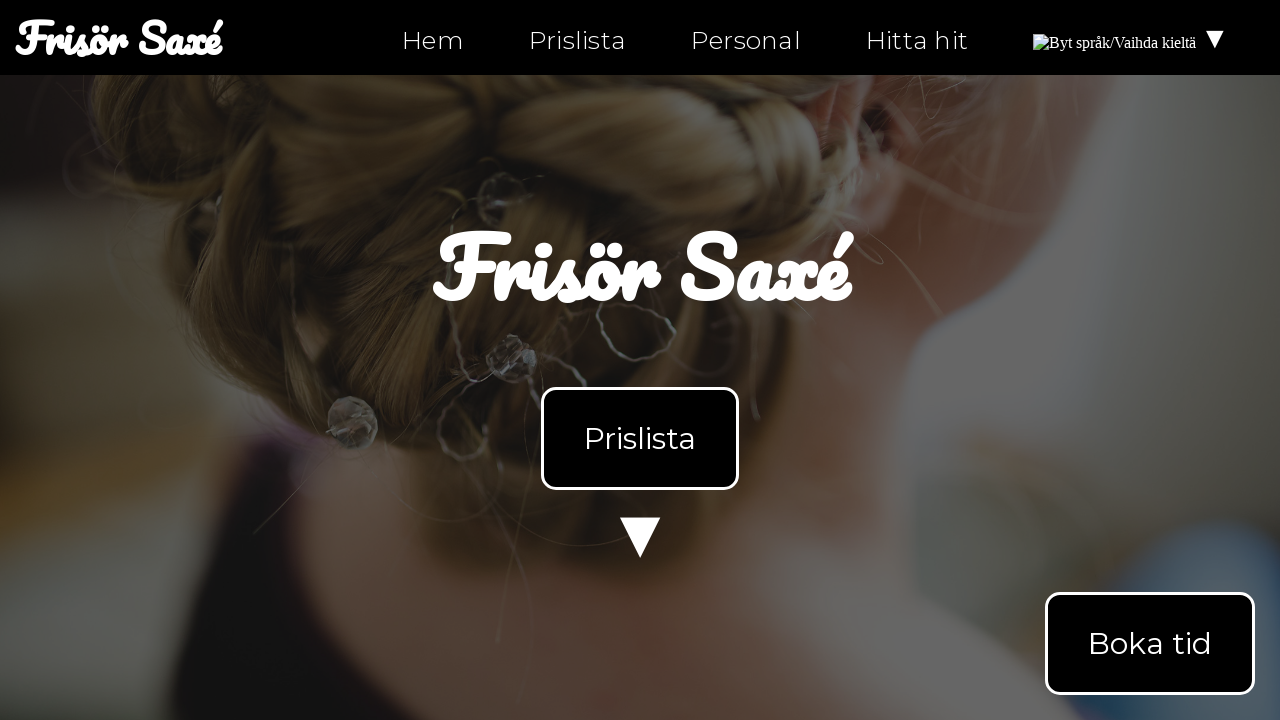

Checked link href attribute: index.html#products
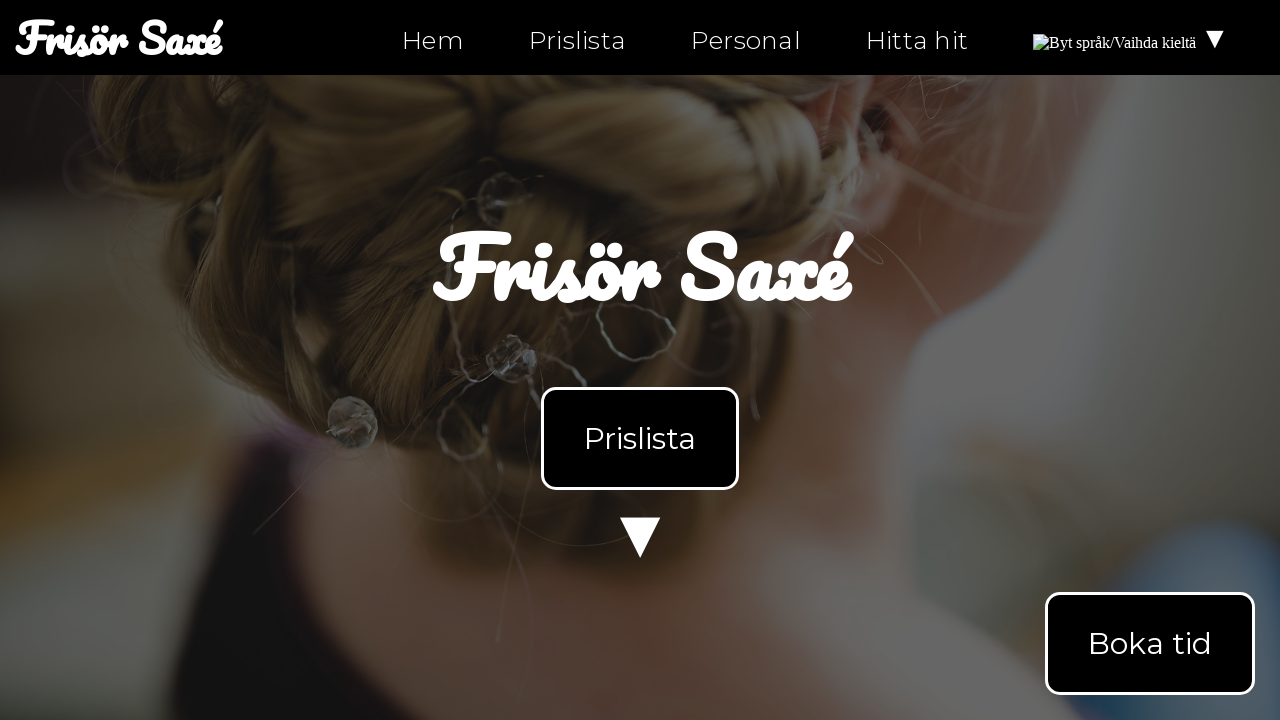

Validated link has valid href (not empty or placeholder)
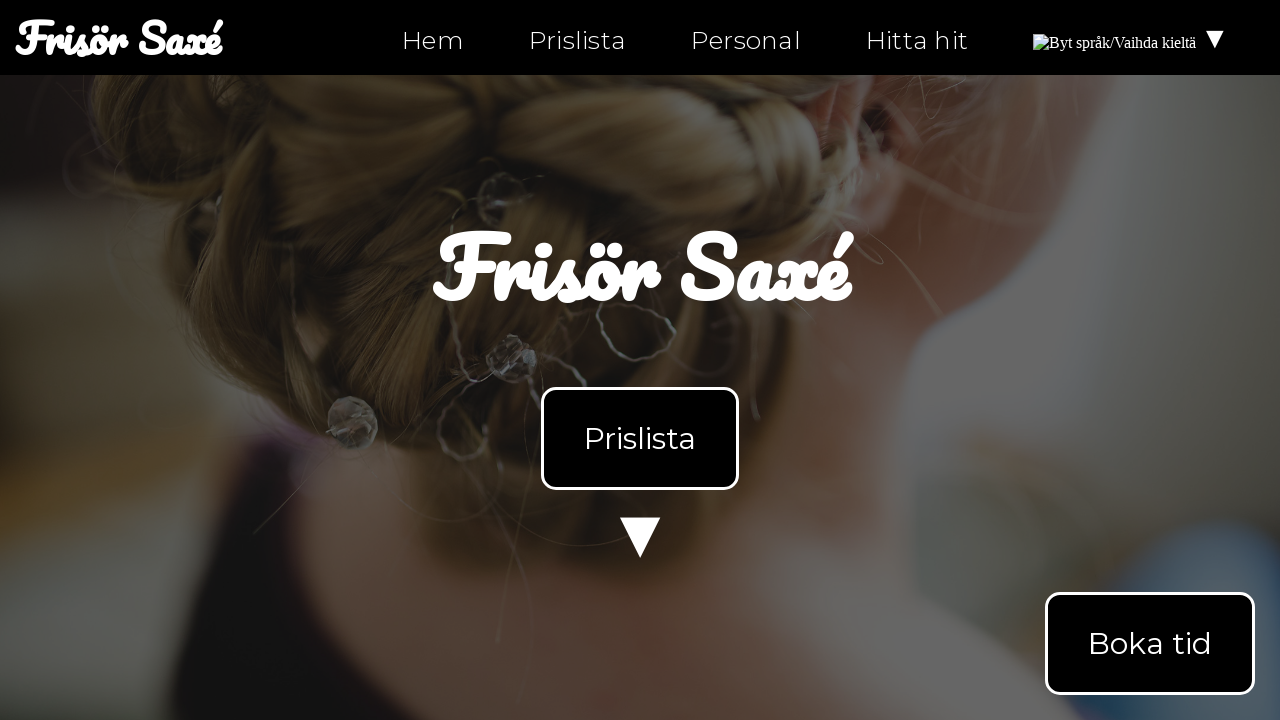

Checked link href attribute: personal.html
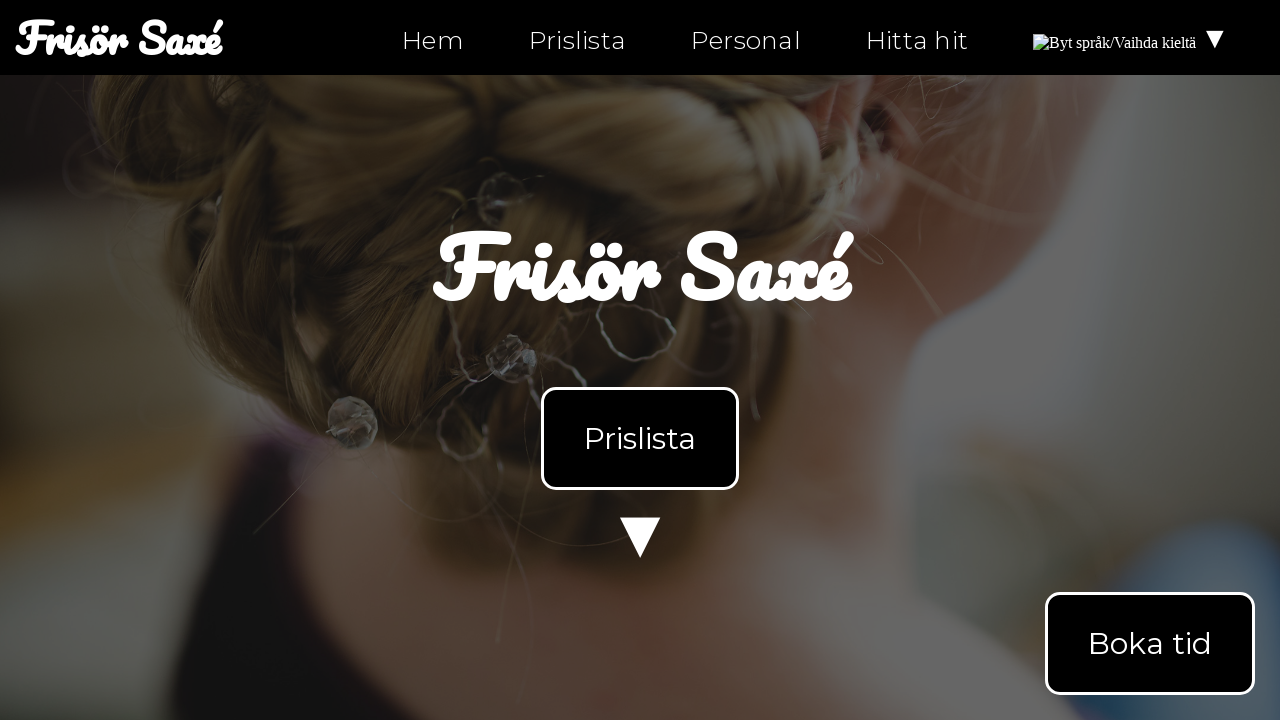

Validated link has valid href (not empty or placeholder)
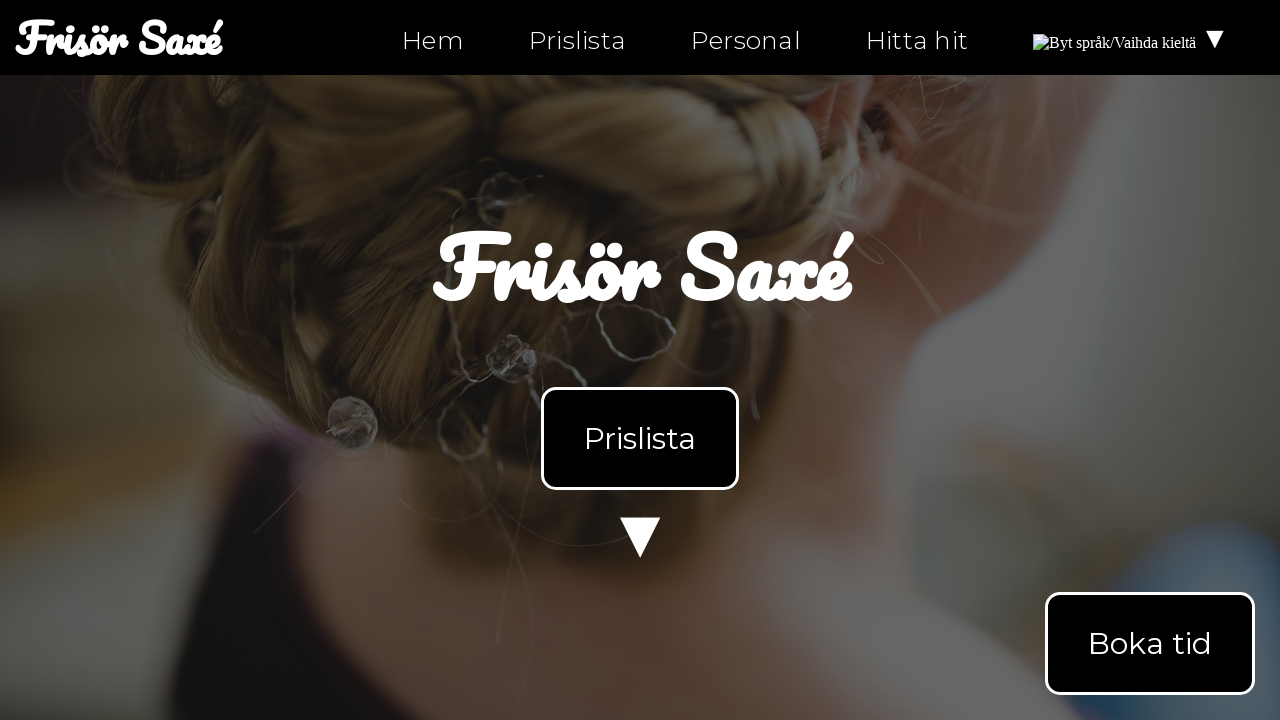

Checked link href attribute: hitta-hit.html
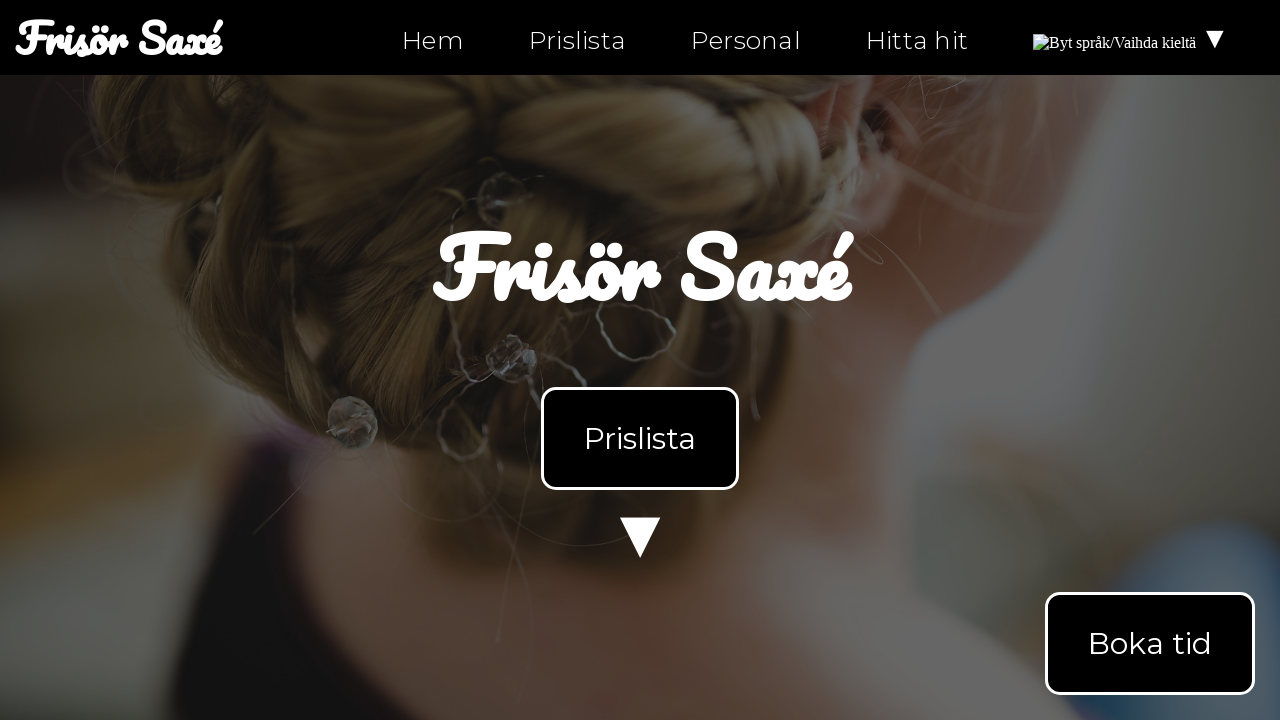

Validated link has valid href (not empty or placeholder)
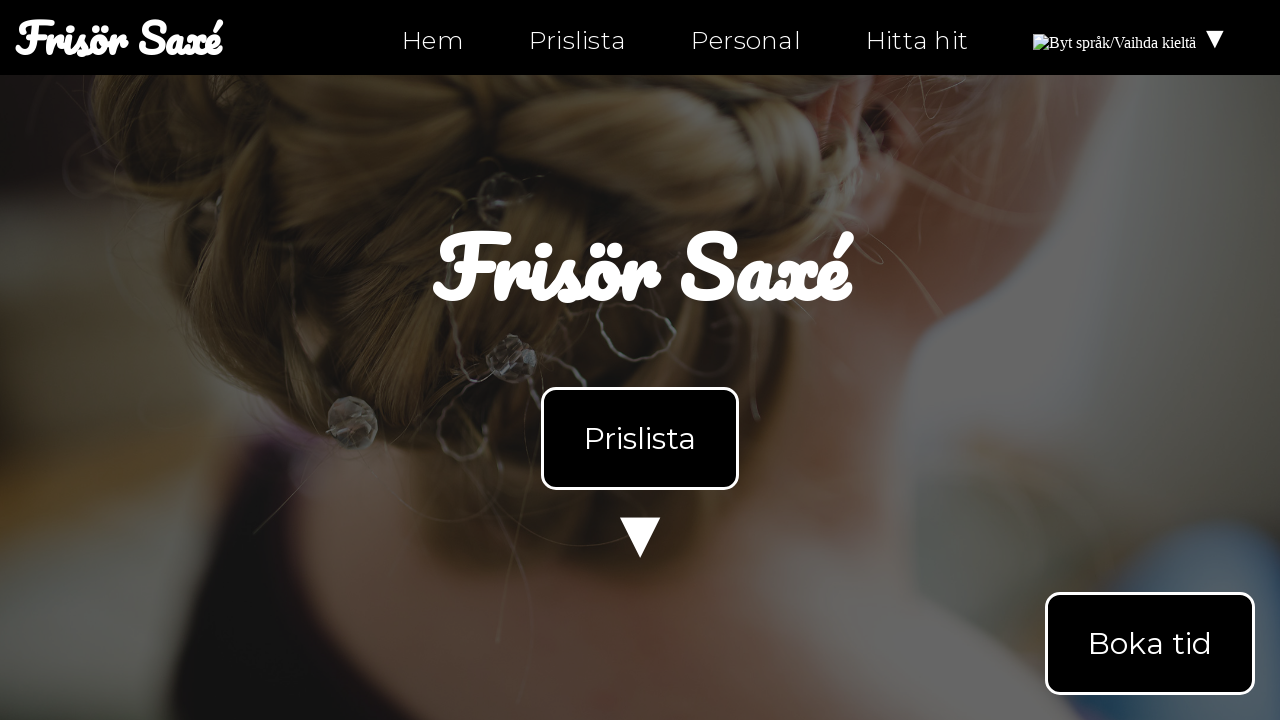

Checked link href attribute: index.html
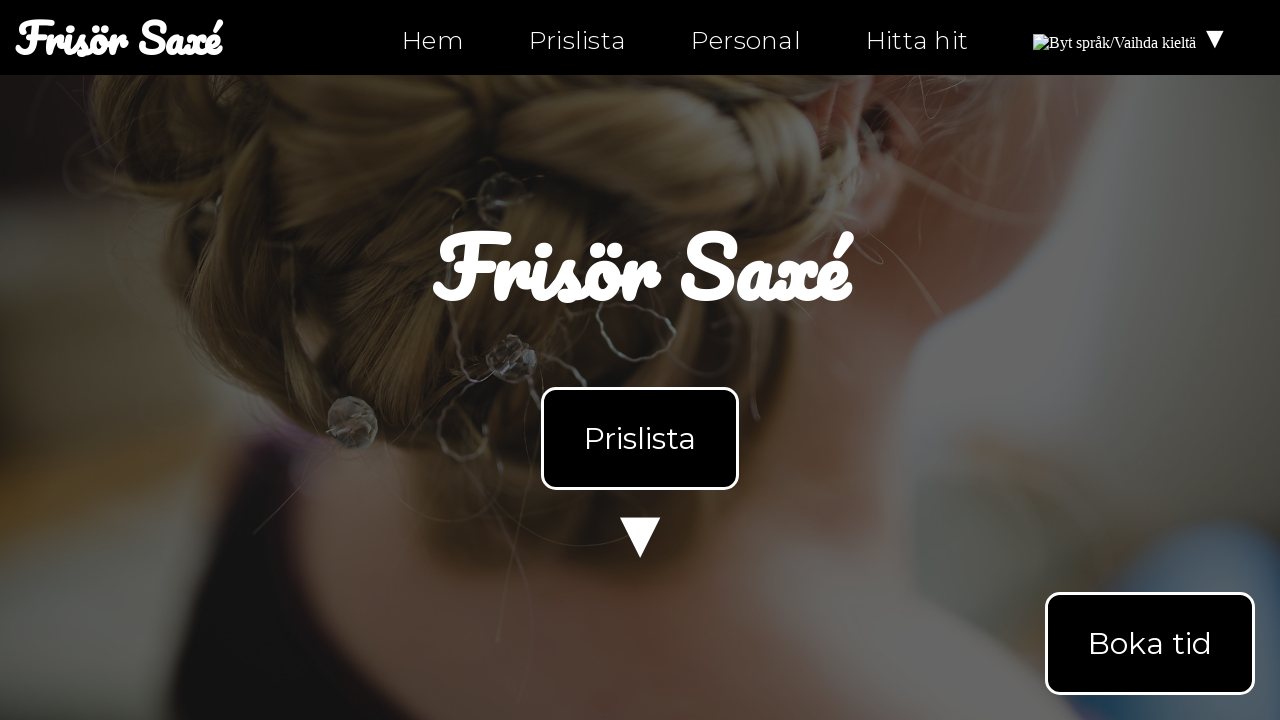

Validated link has valid href (not empty or placeholder)
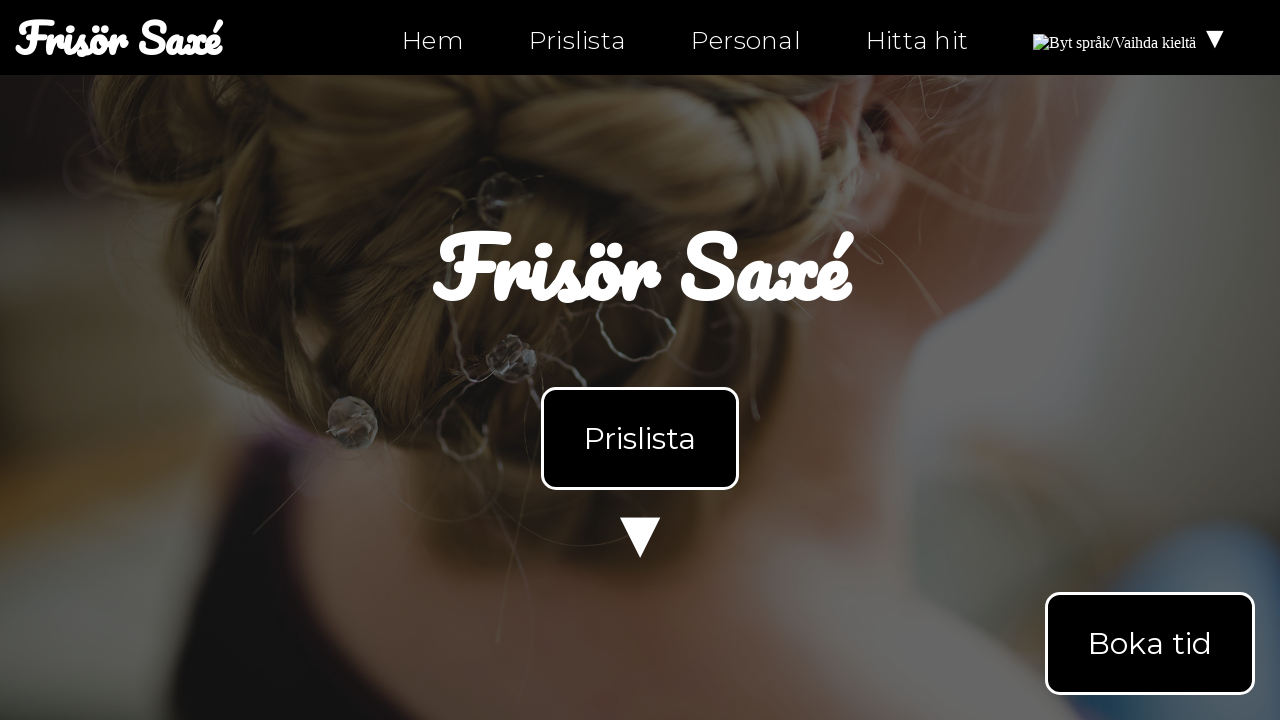

Checked link href attribute: index-fi.html
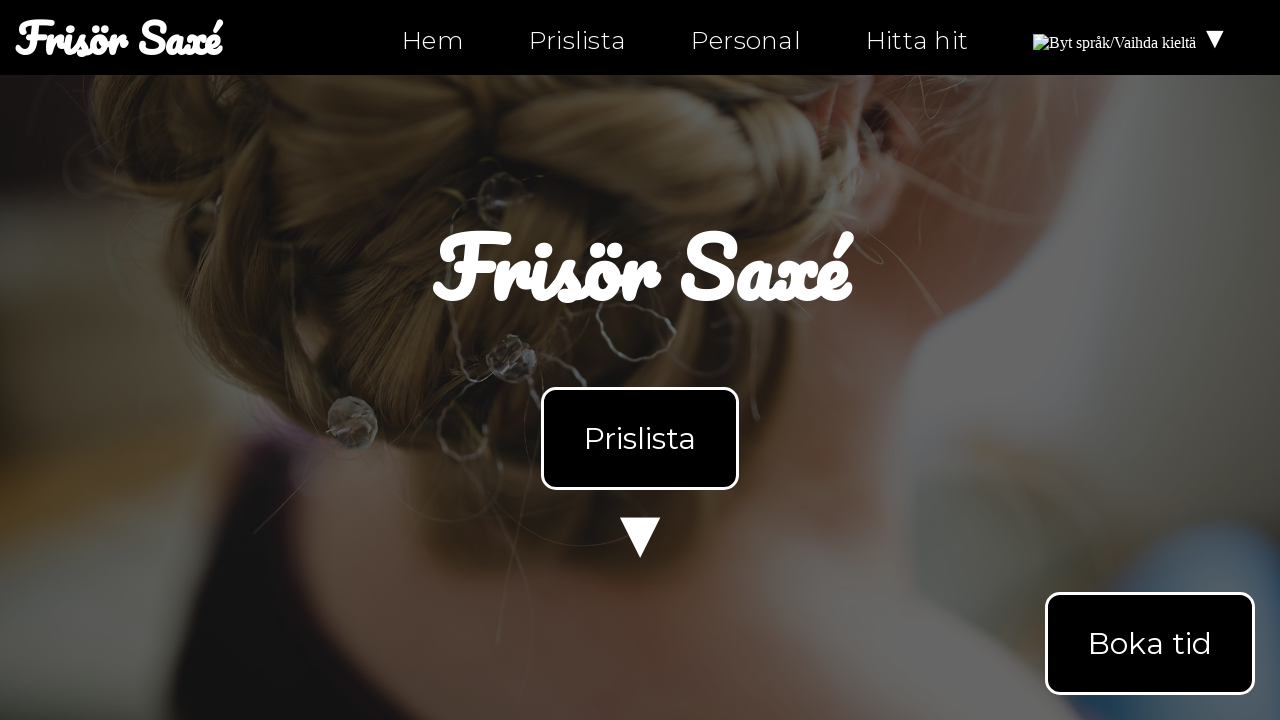

Validated link has valid href (not empty or placeholder)
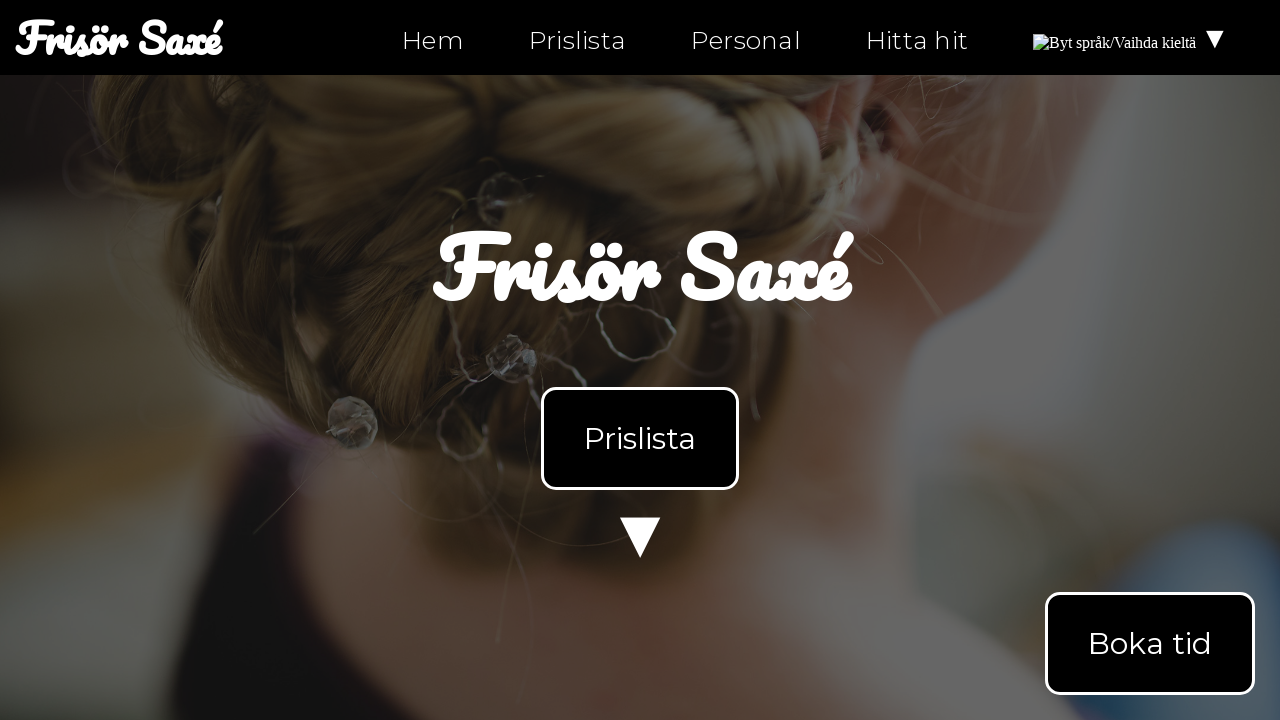

Checked link href attribute: #products
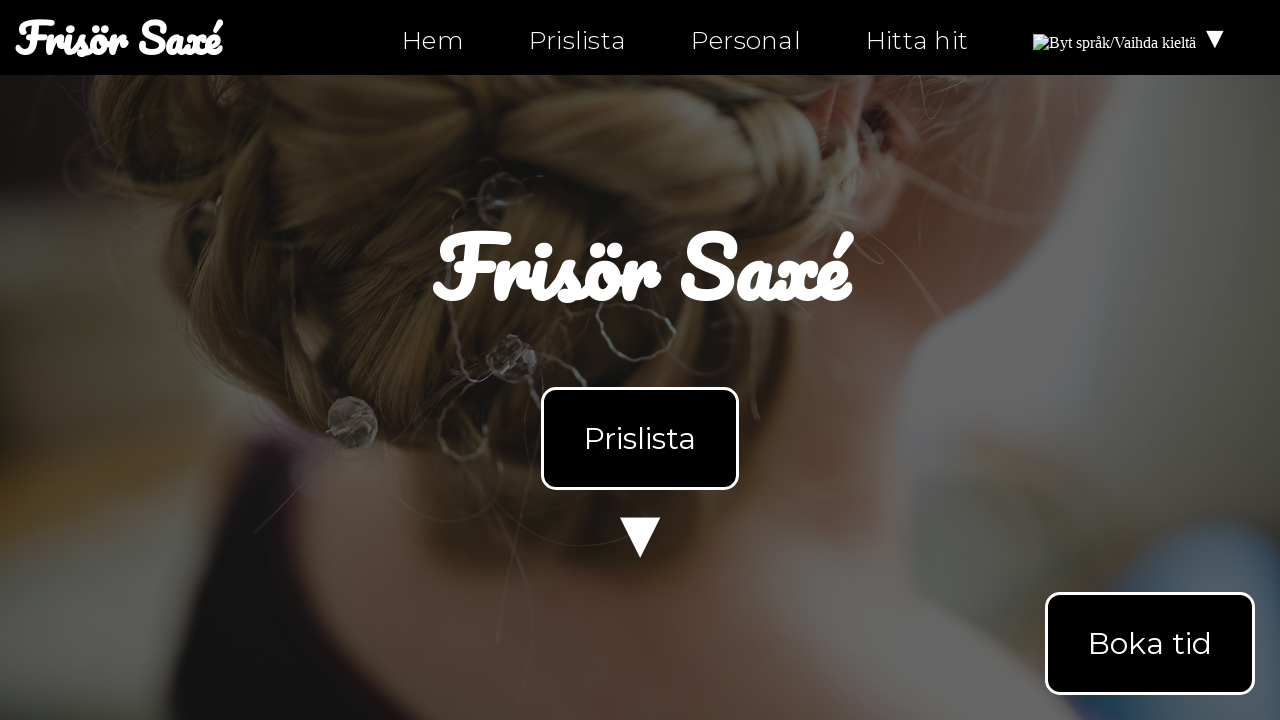

Validated link has valid href (not empty or placeholder)
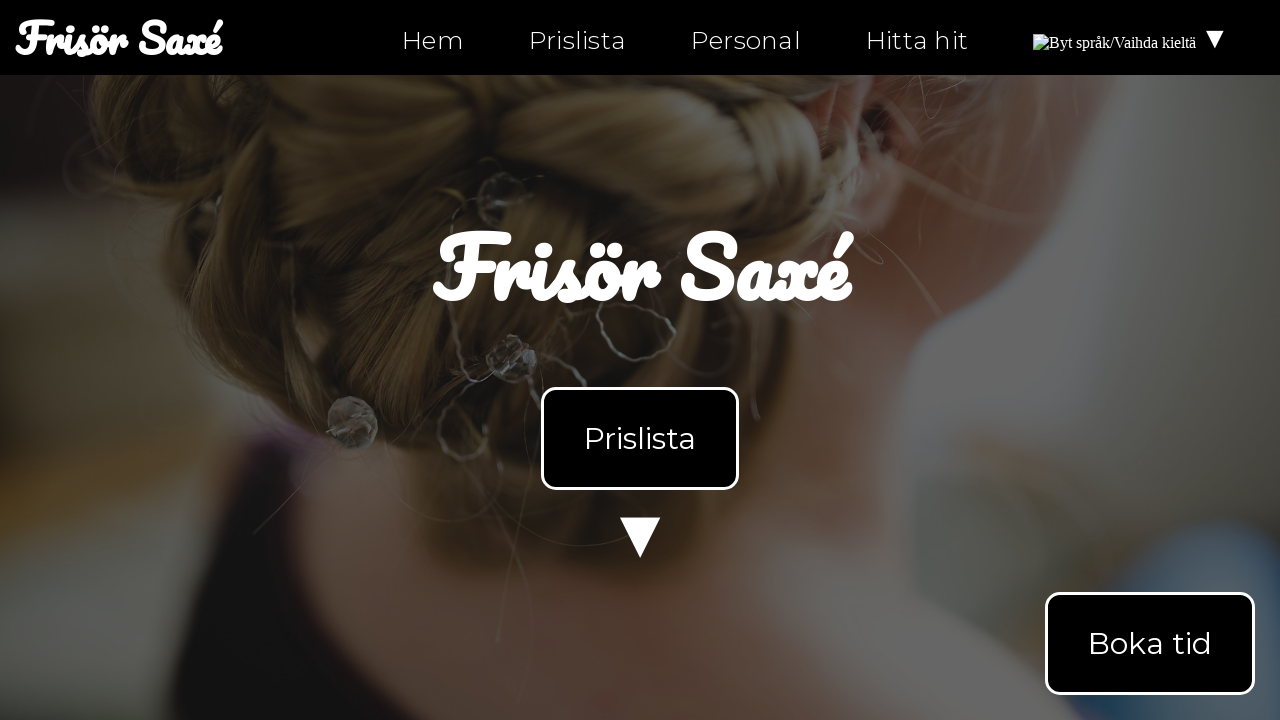

Checked link href attribute: #products
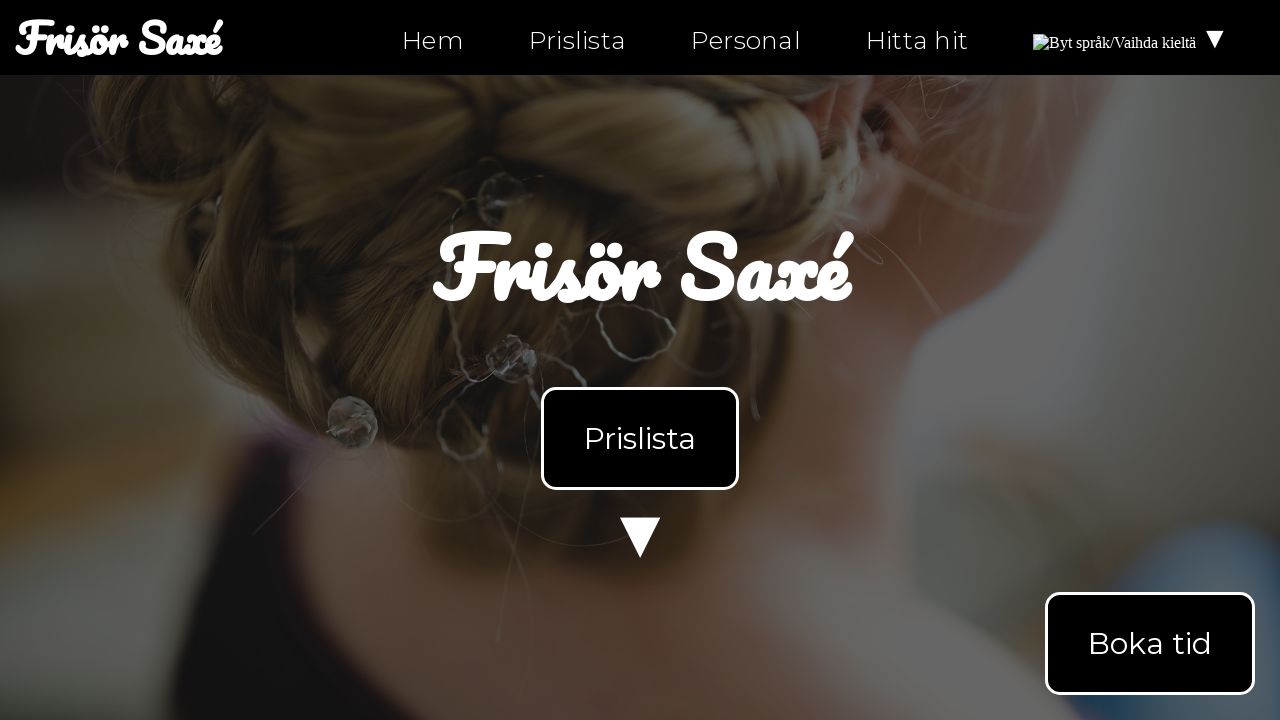

Validated link has valid href (not empty or placeholder)
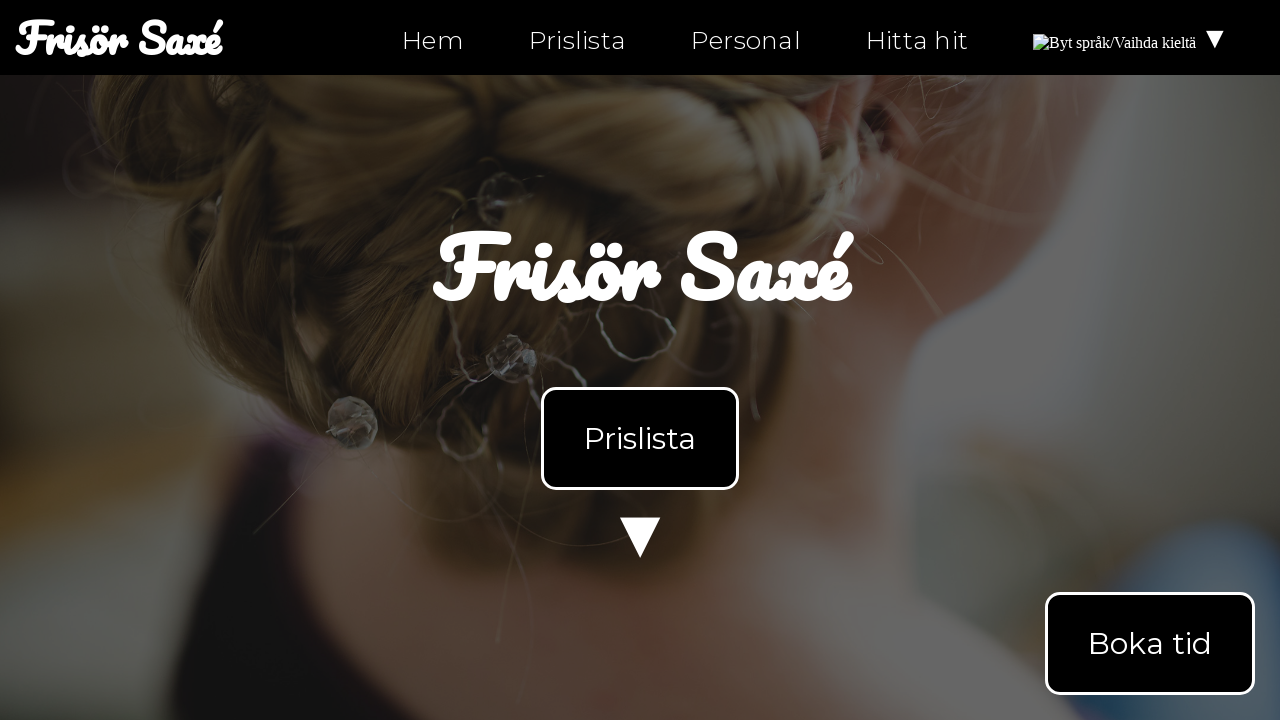

Checked link href attribute: mailto:info@ntig-uppsala.github.io?Subject=Boka%20tid
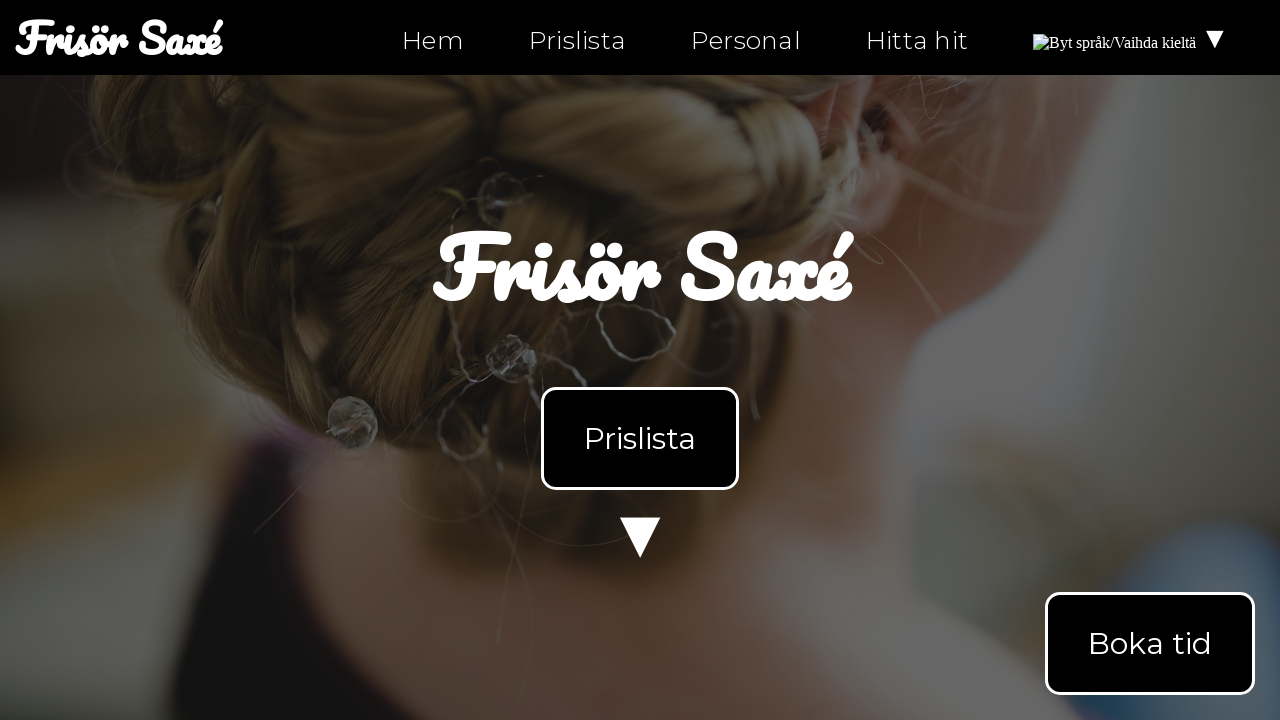

Validated link has valid href (not empty or placeholder)
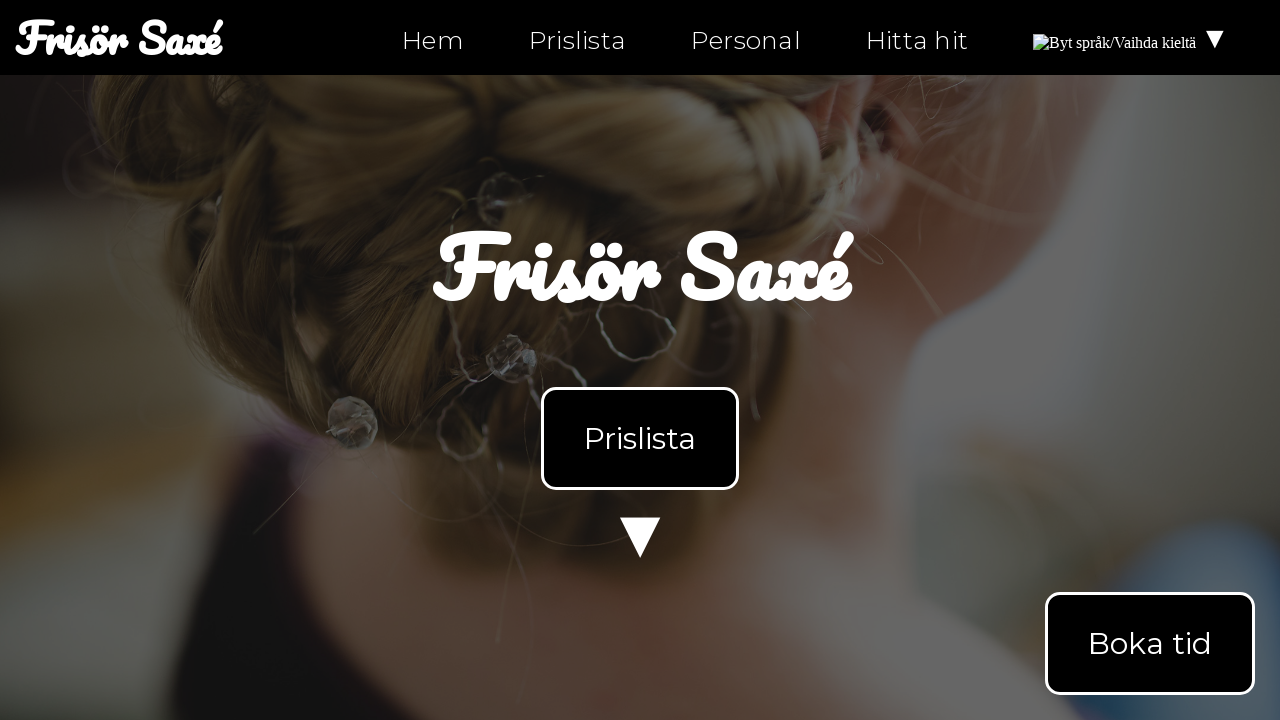

Checked link href attribute: https://facebook.com/ntiuppsala
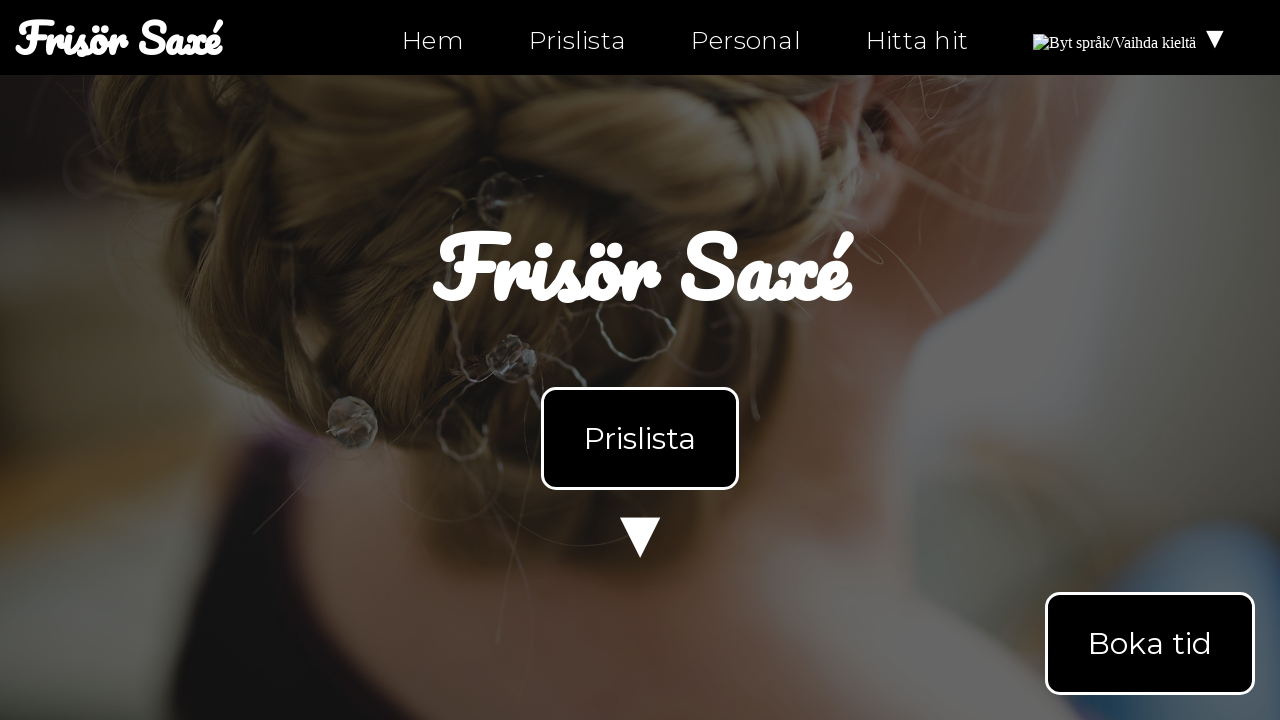

Validated link has valid href (not empty or placeholder)
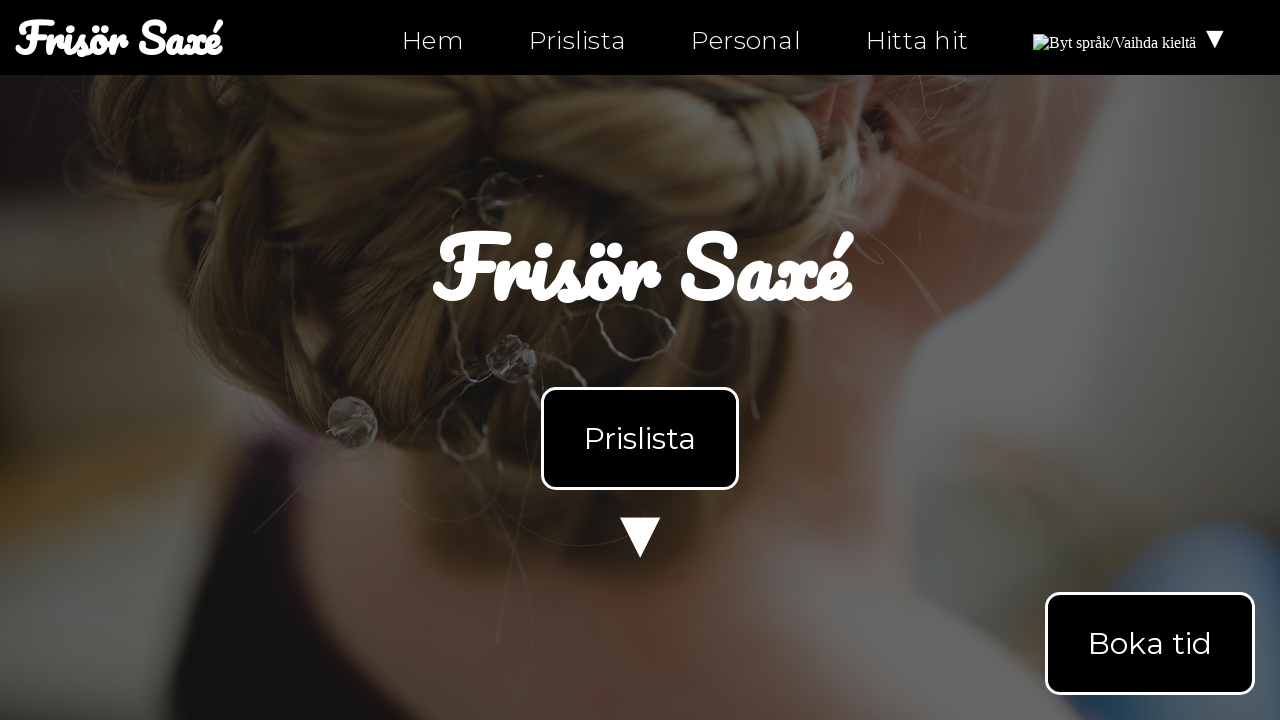

Checked link href attribute: https://instagram.com/ntiuppsala
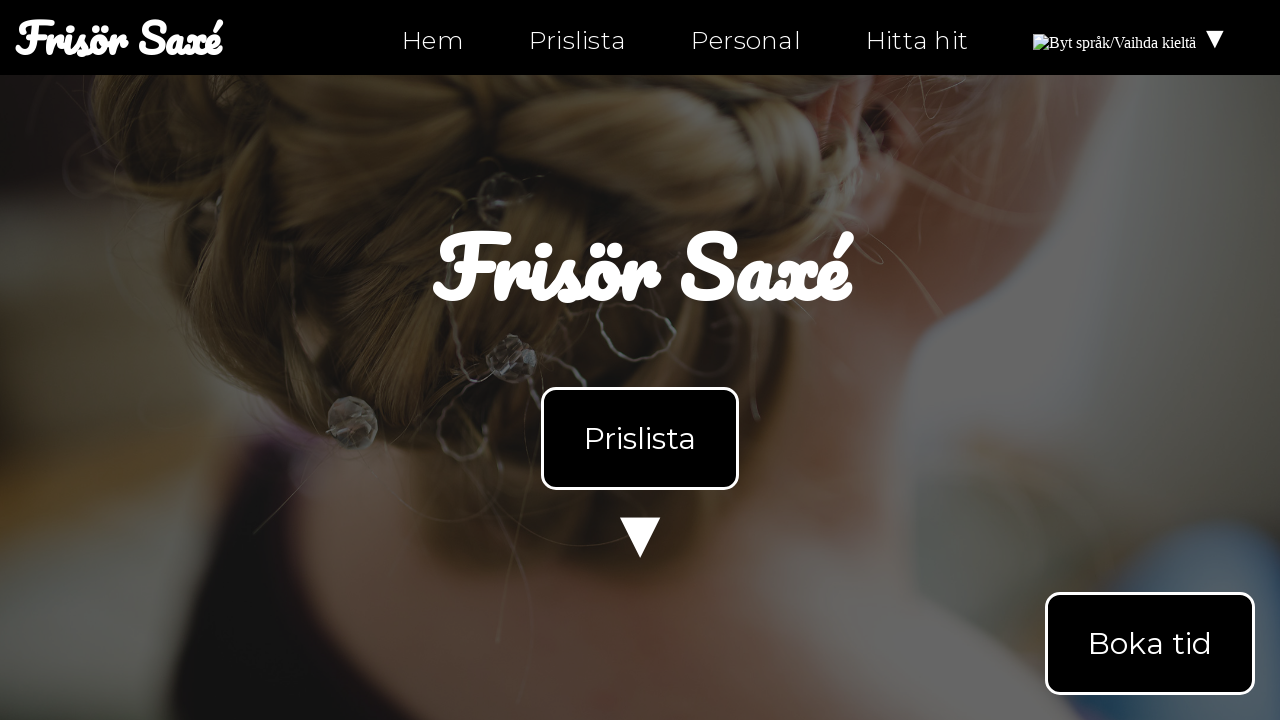

Validated link has valid href (not empty or placeholder)
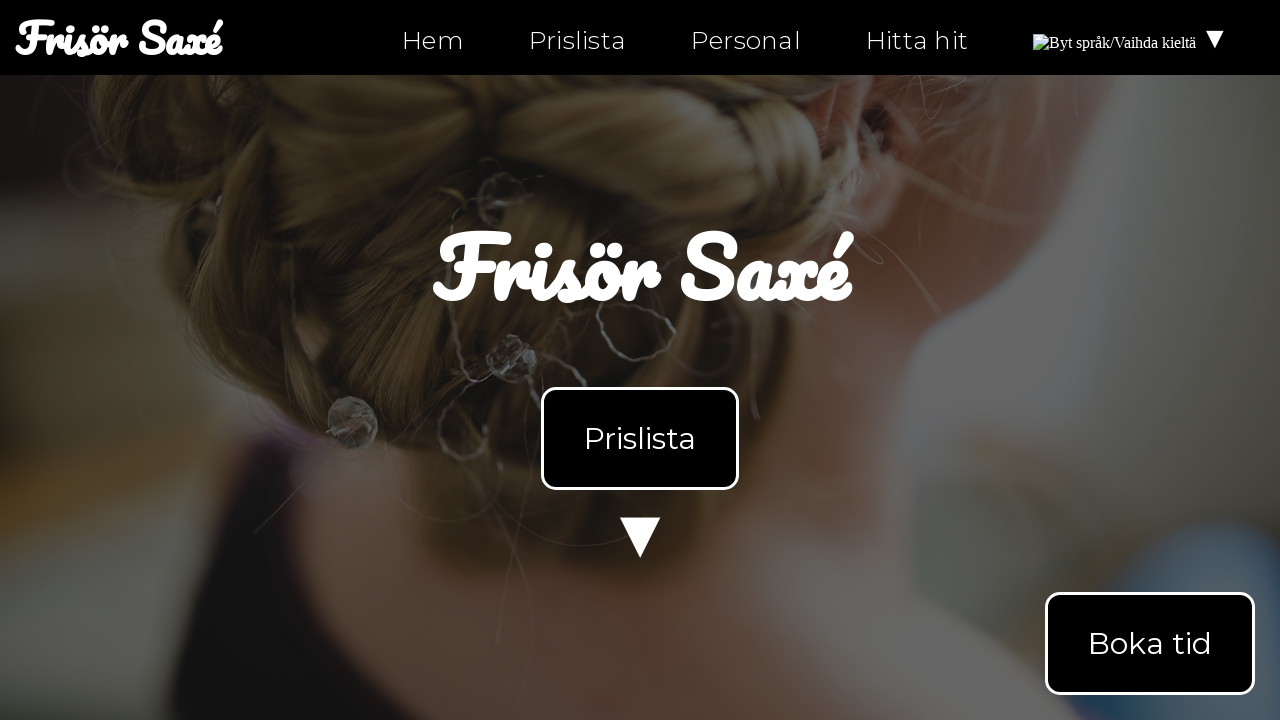

Checked link href attribute: https://twitter.com/ntiuppsala
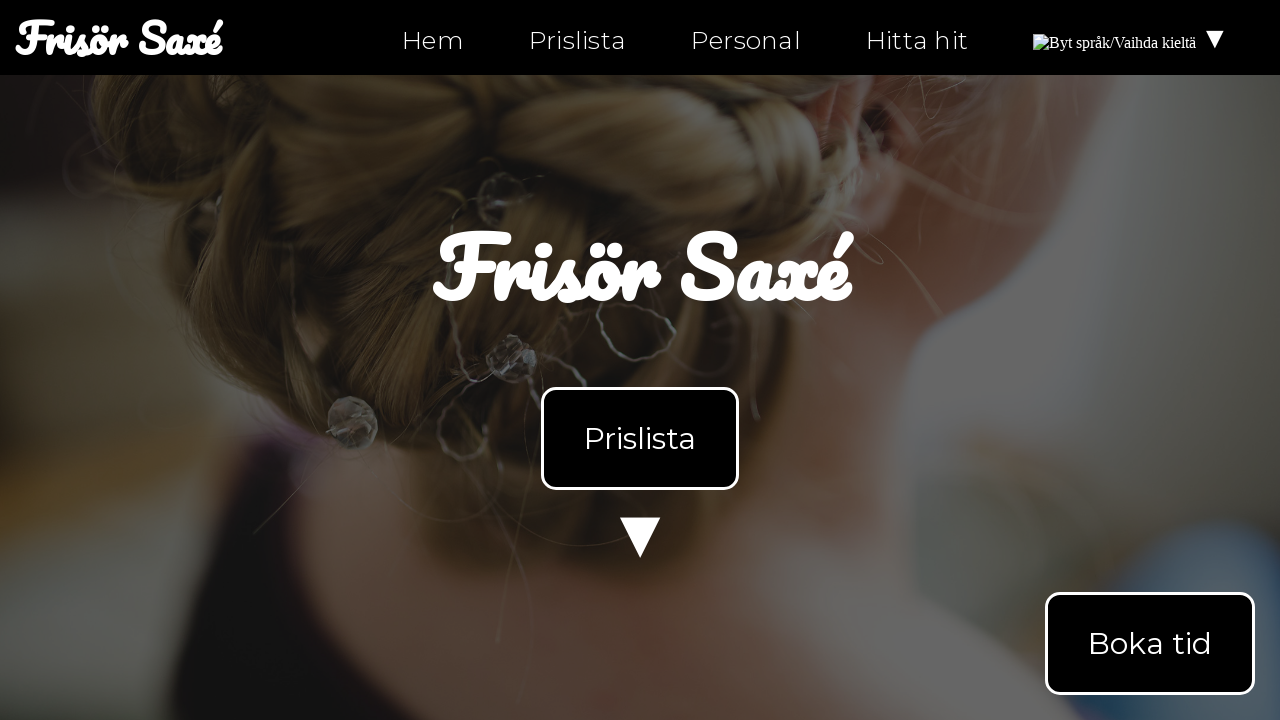

Validated link has valid href (not empty or placeholder)
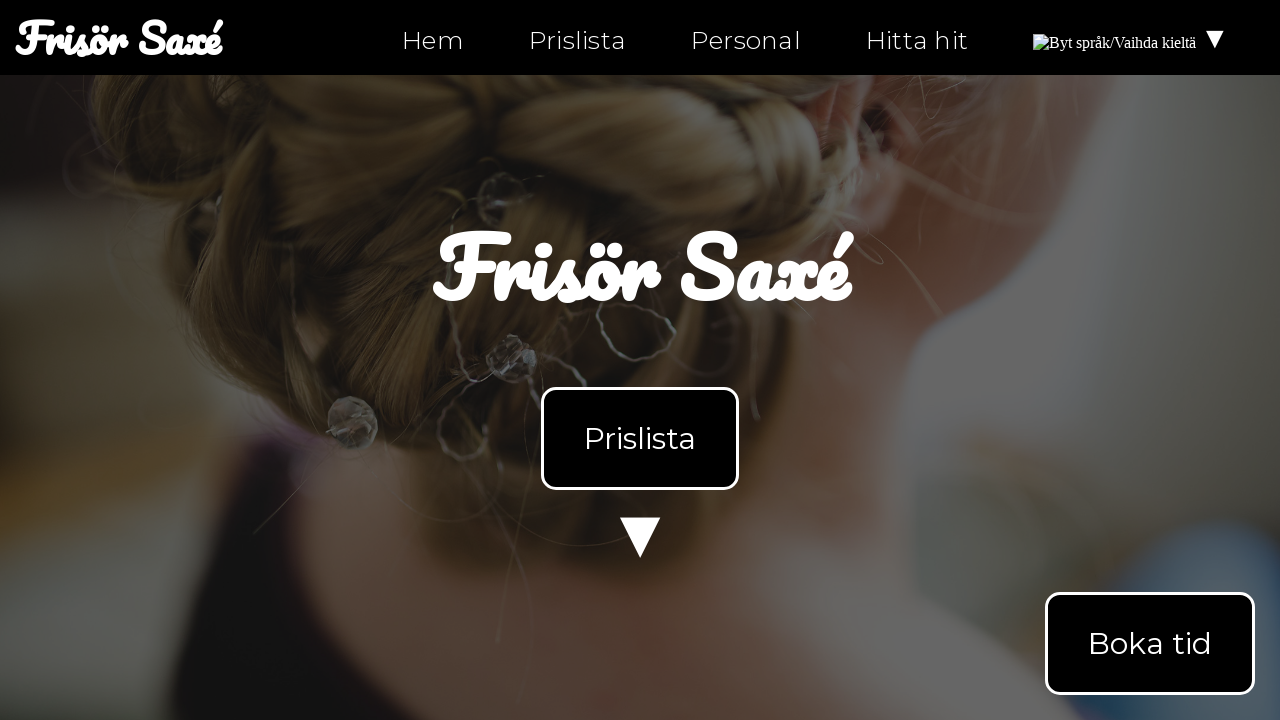

Checked link href attribute: tel:0630-555-555
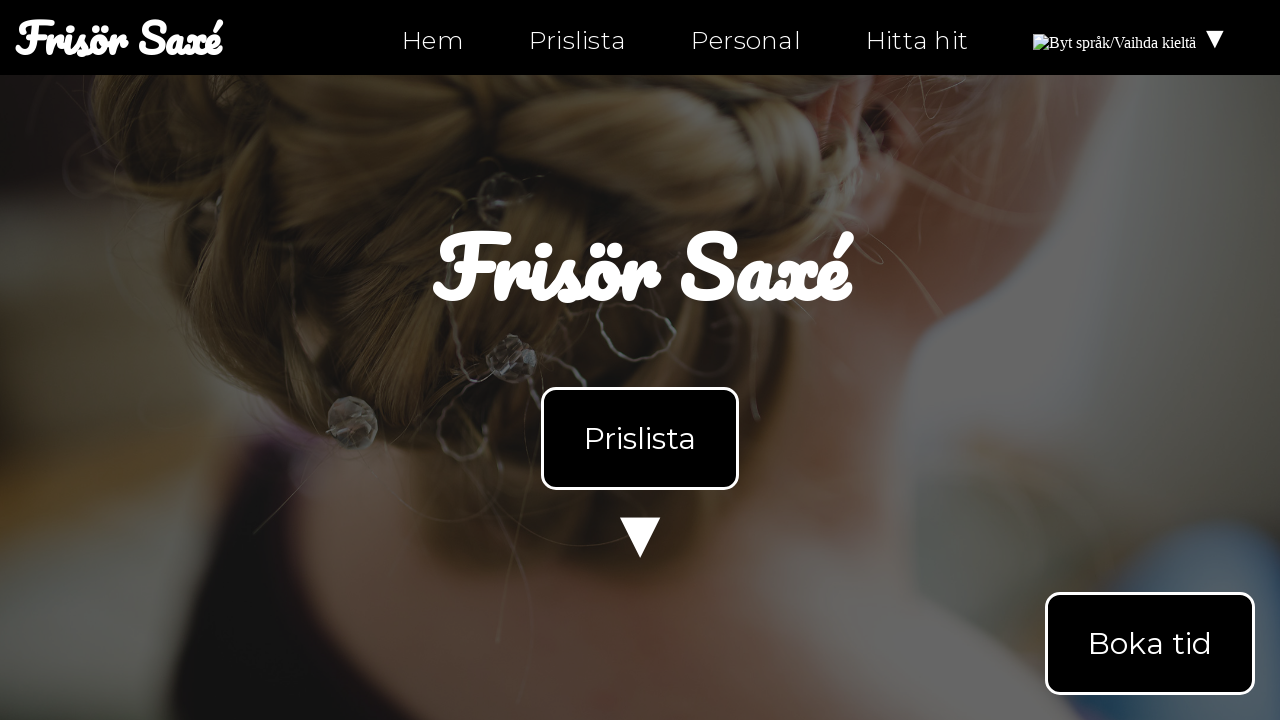

Validated link has valid href (not empty or placeholder)
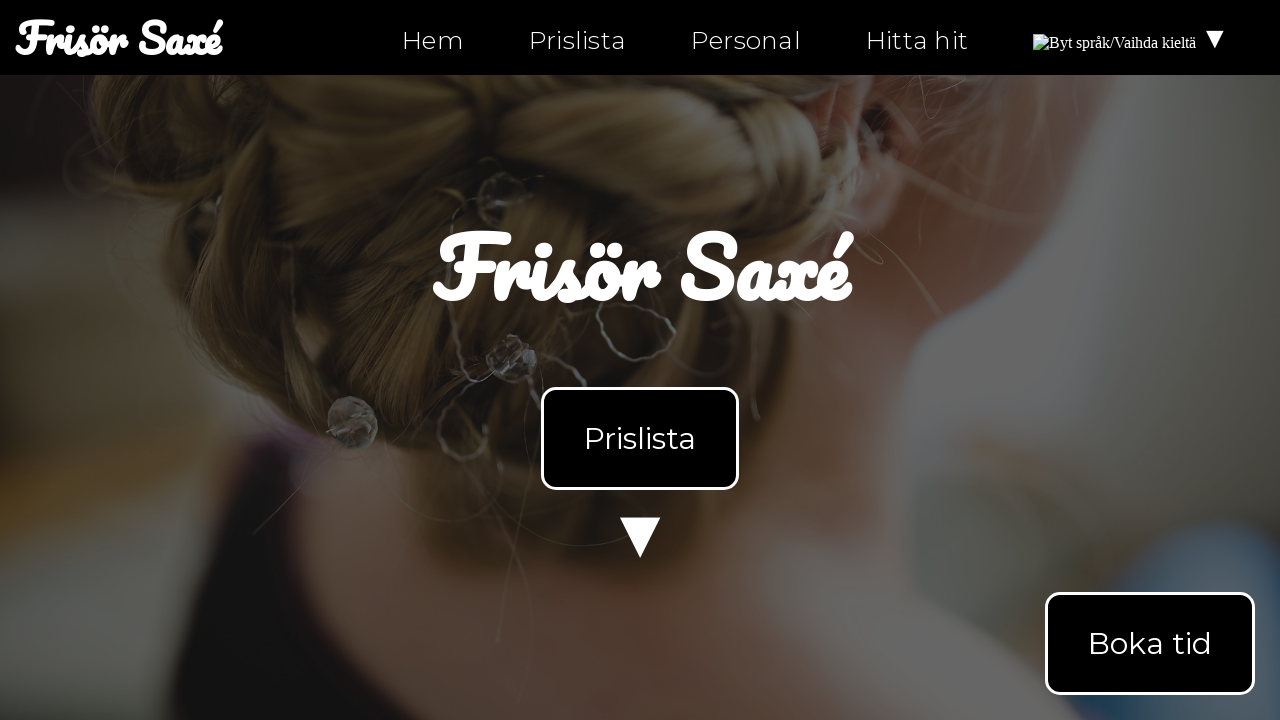

Checked link href attribute: mailto:info@ntig-uppsala.github.io
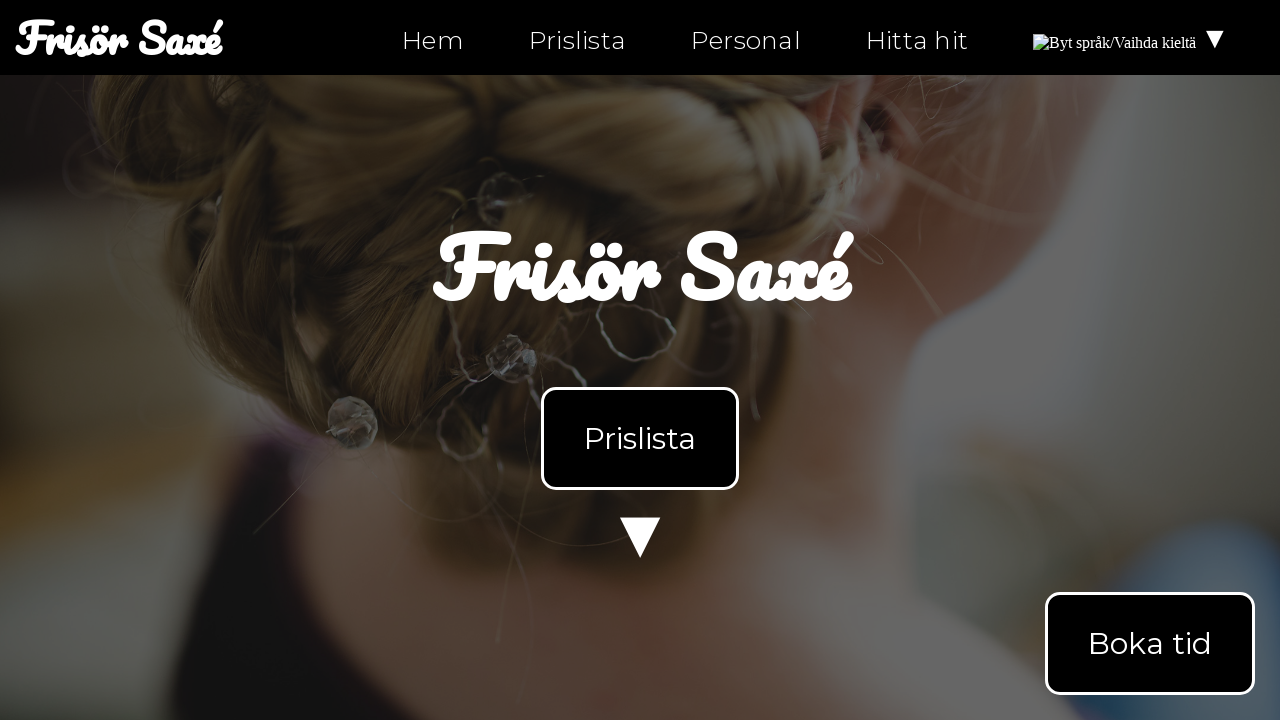

Validated link has valid href (not empty or placeholder)
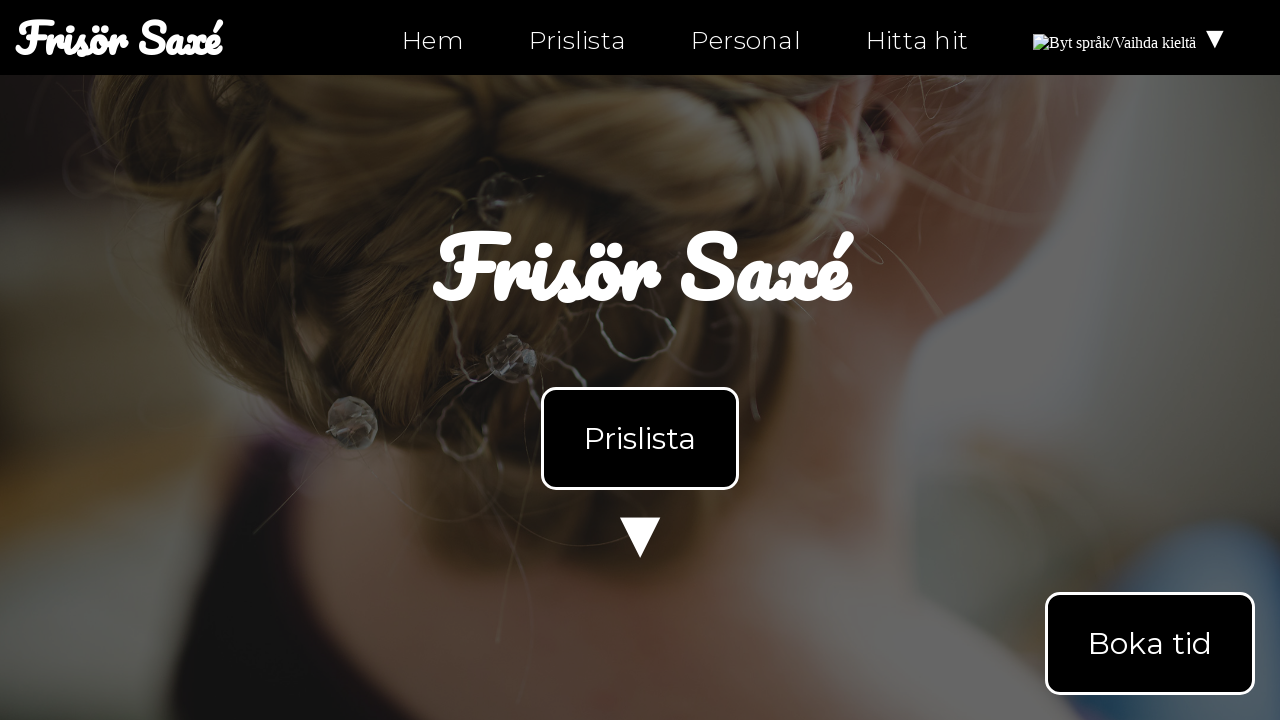

Checked link href attribute: hitta-hit.html
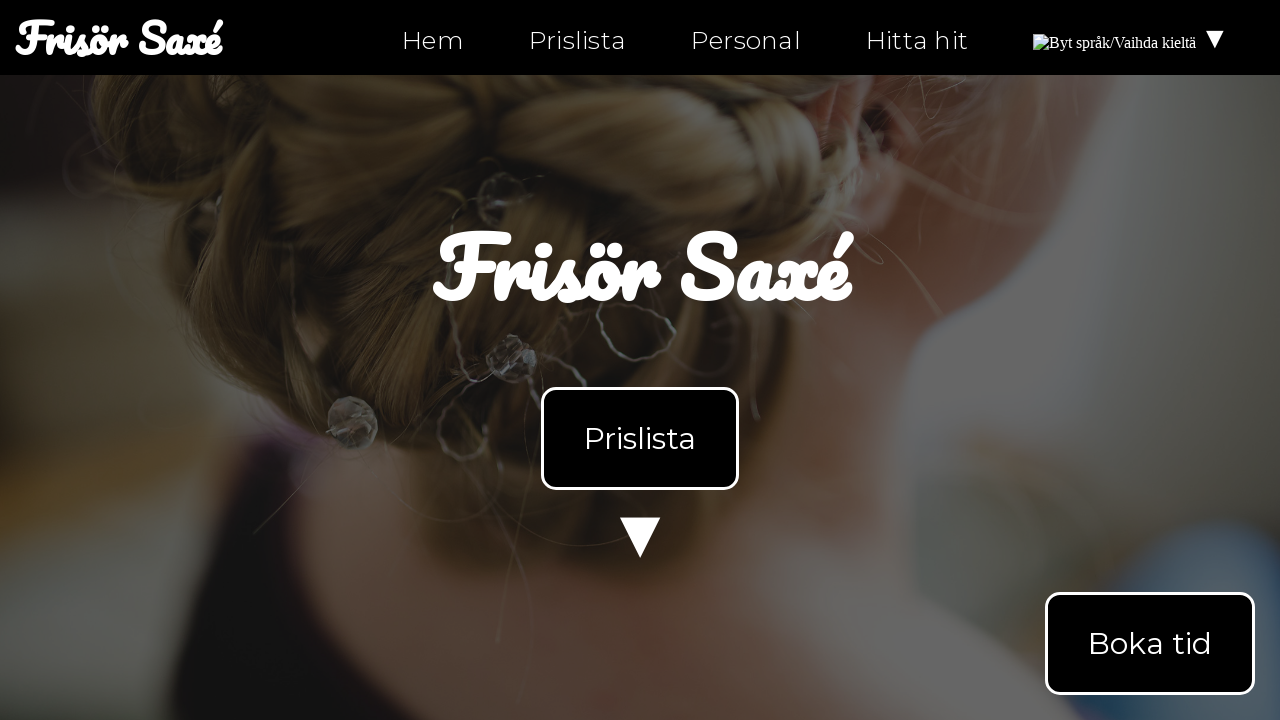

Validated link has valid href (not empty or placeholder)
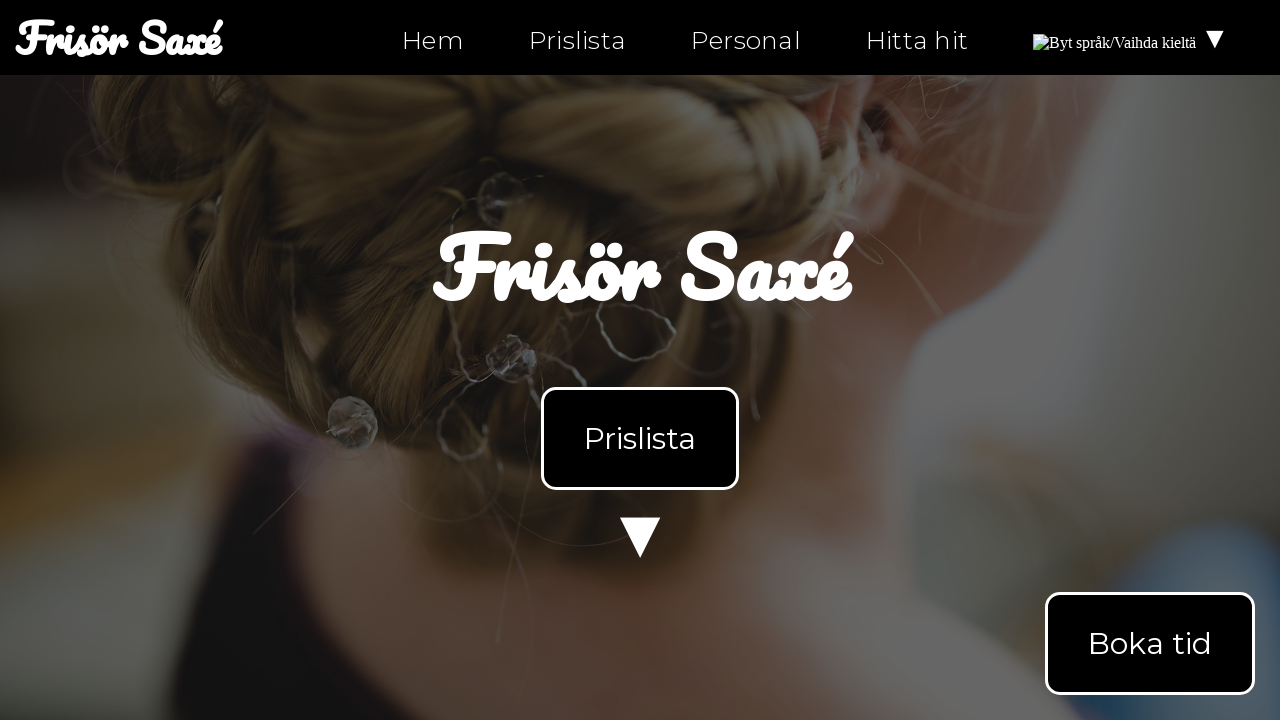

Navigated to hitta-hit.html page
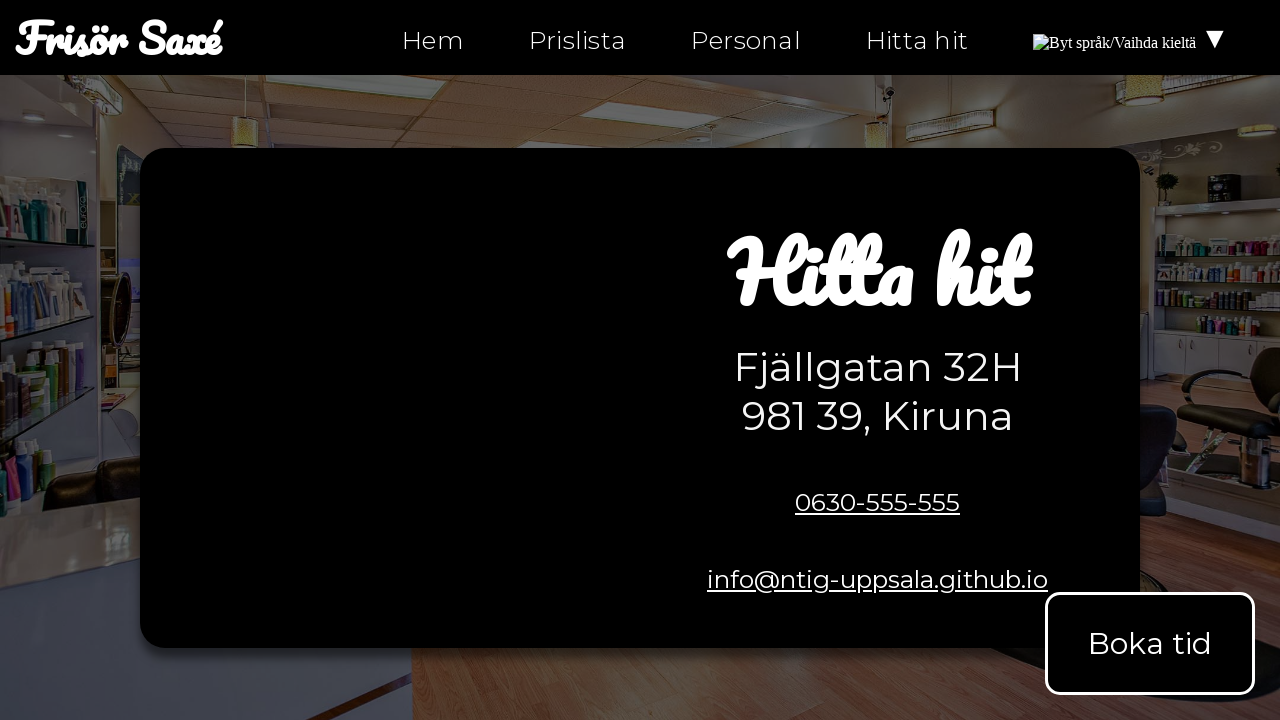

Waited for links to be present on hitta-hit.html
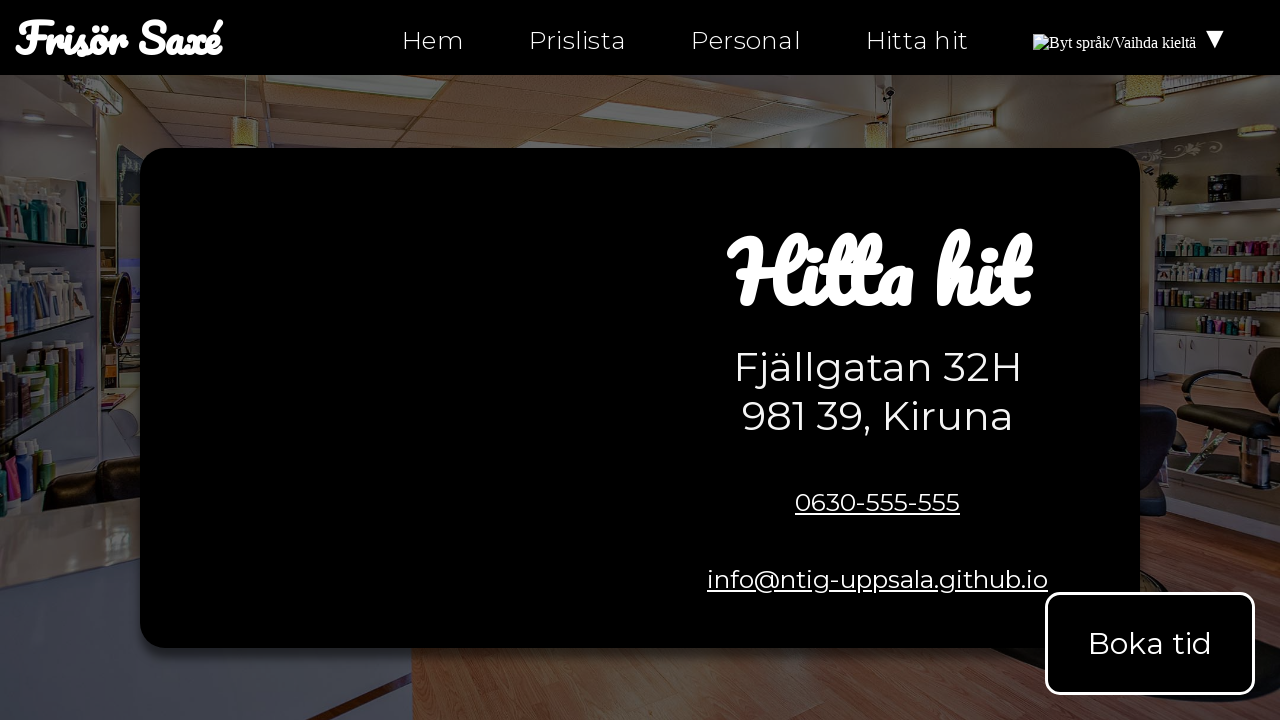

Retrieved all 16 links from hitta-hit.html
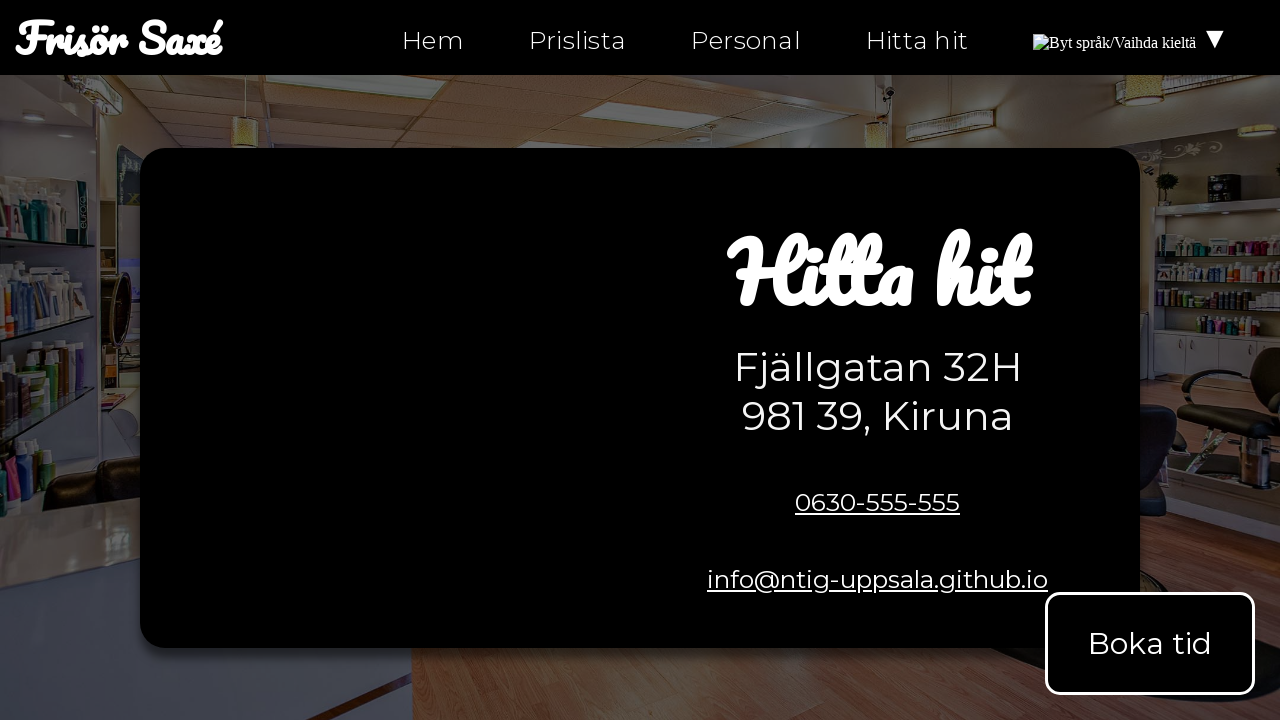

Checked link href attribute: index.html
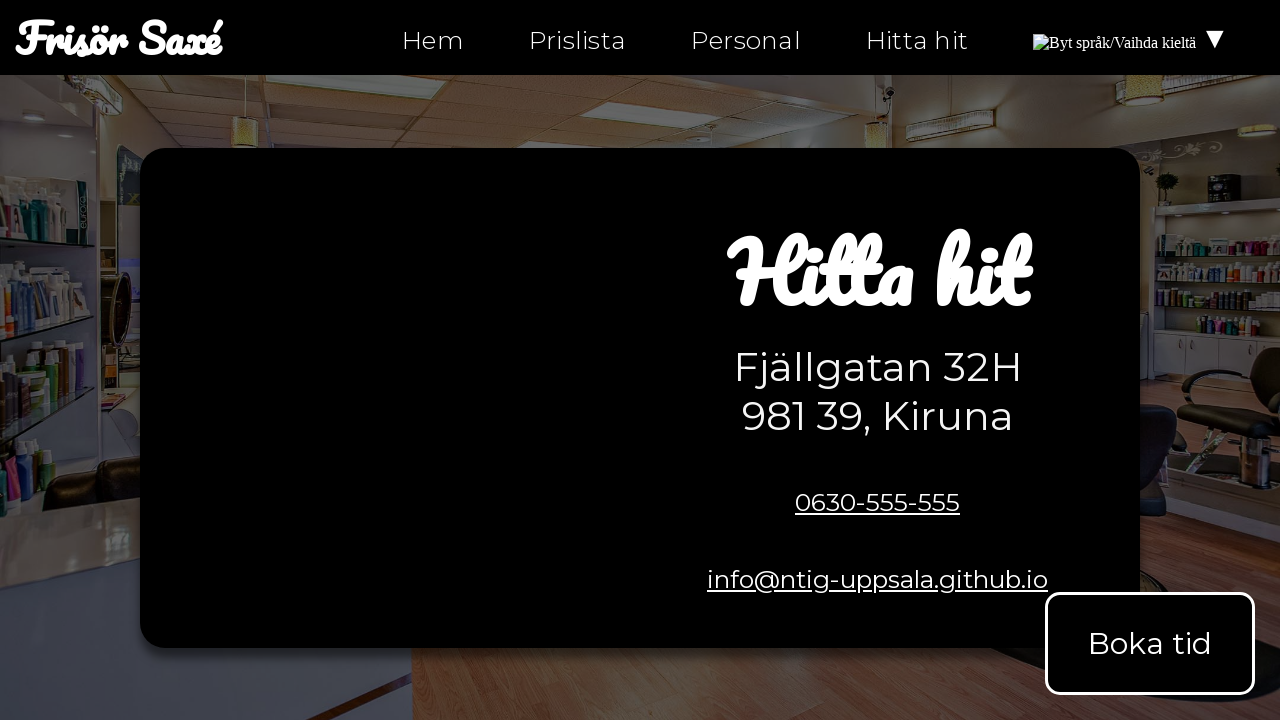

Validated link has valid href (not empty or placeholder)
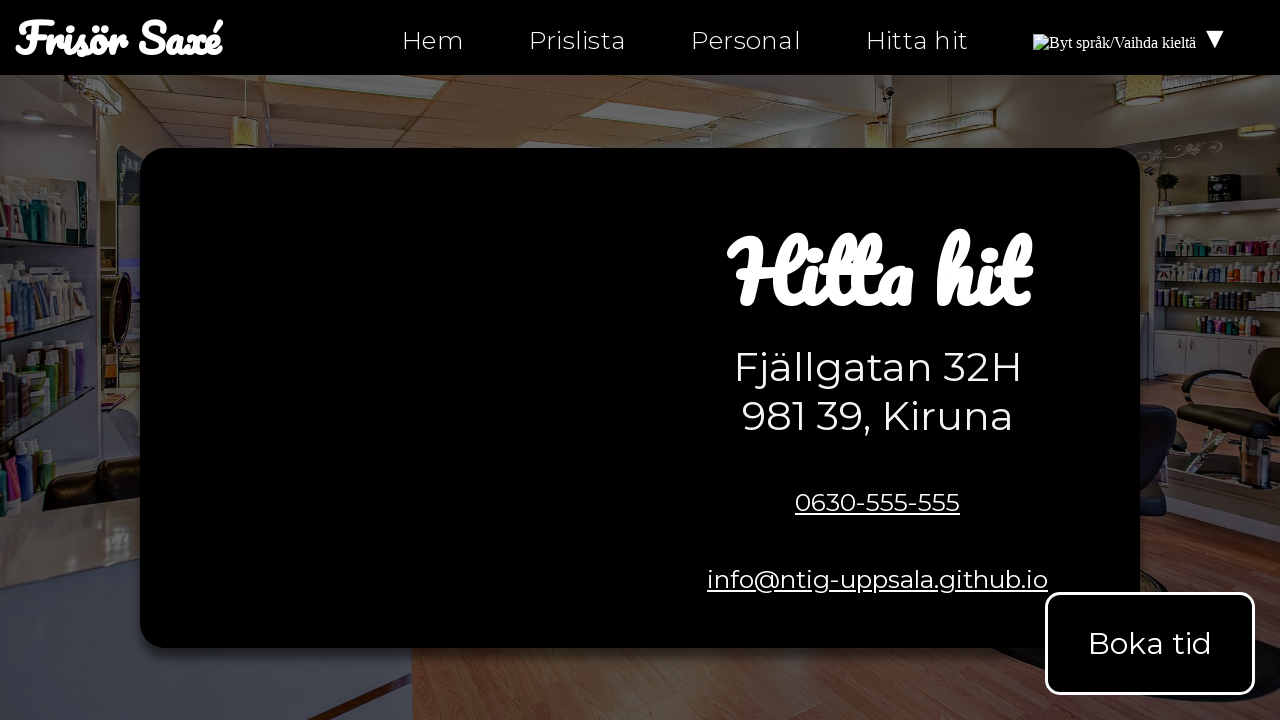

Checked link href attribute: index.html
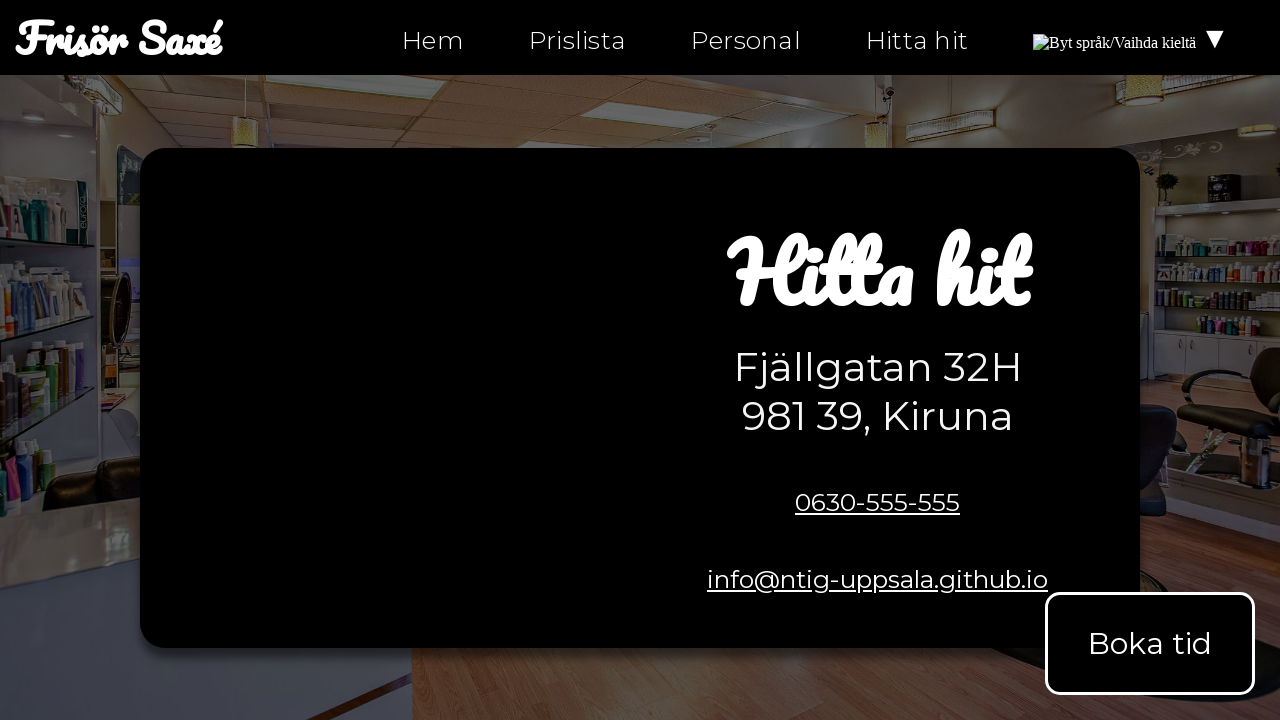

Validated link has valid href (not empty or placeholder)
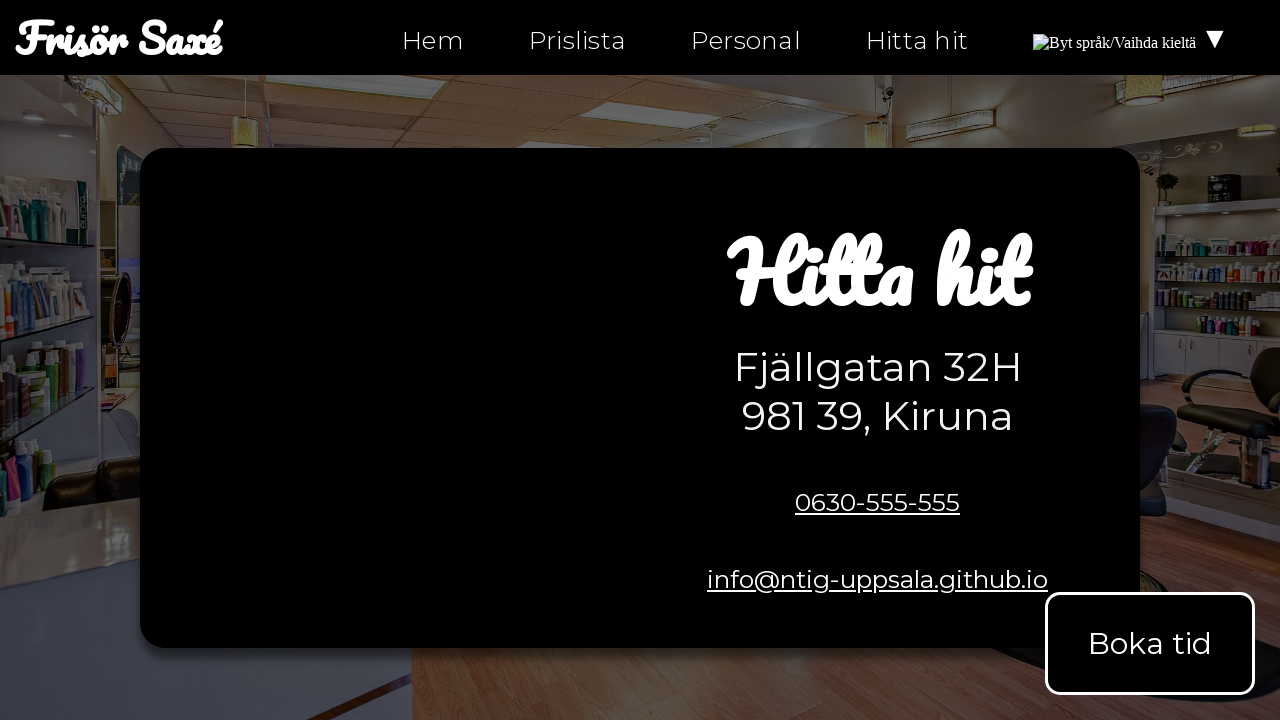

Checked link href attribute: index.html#products
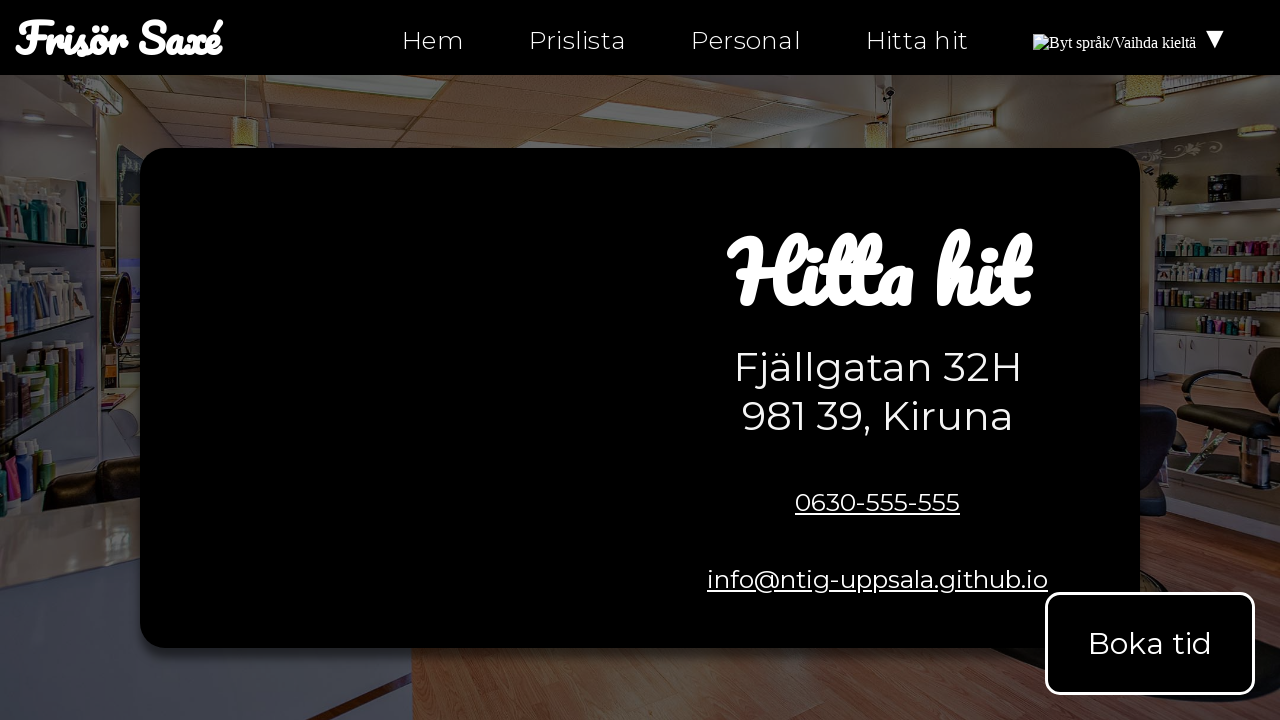

Validated link has valid href (not empty or placeholder)
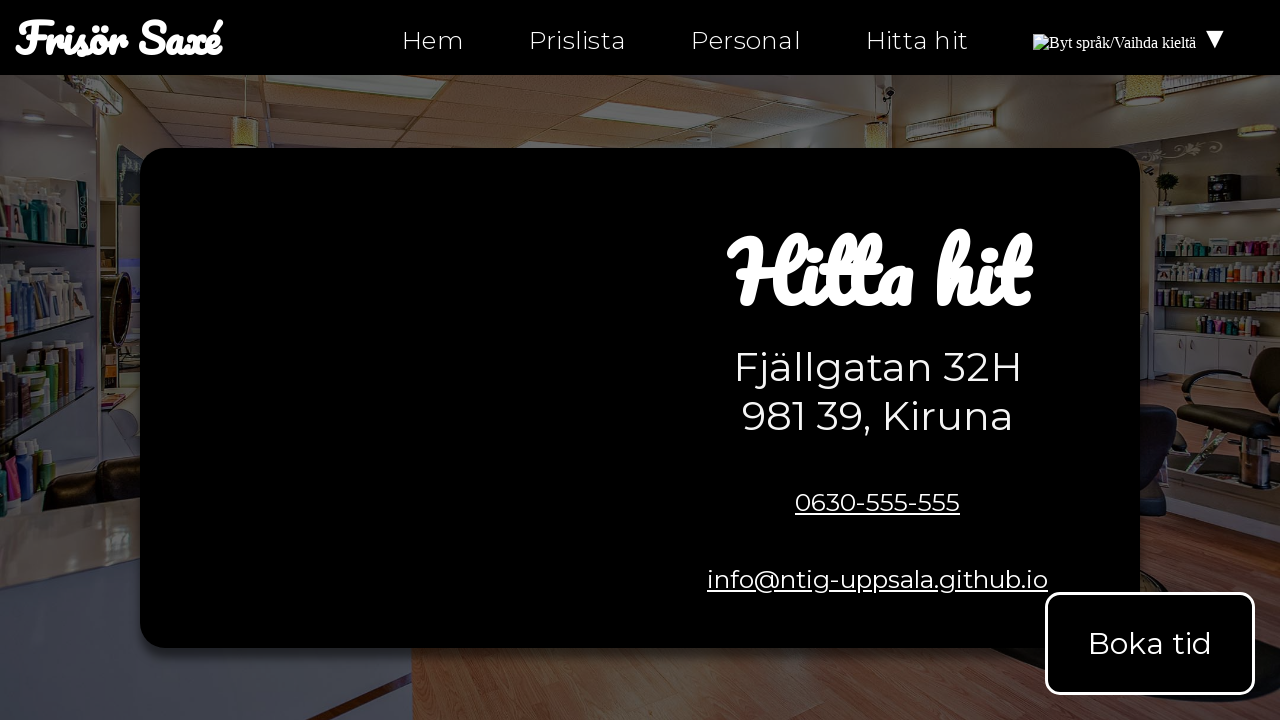

Checked link href attribute: personal.html
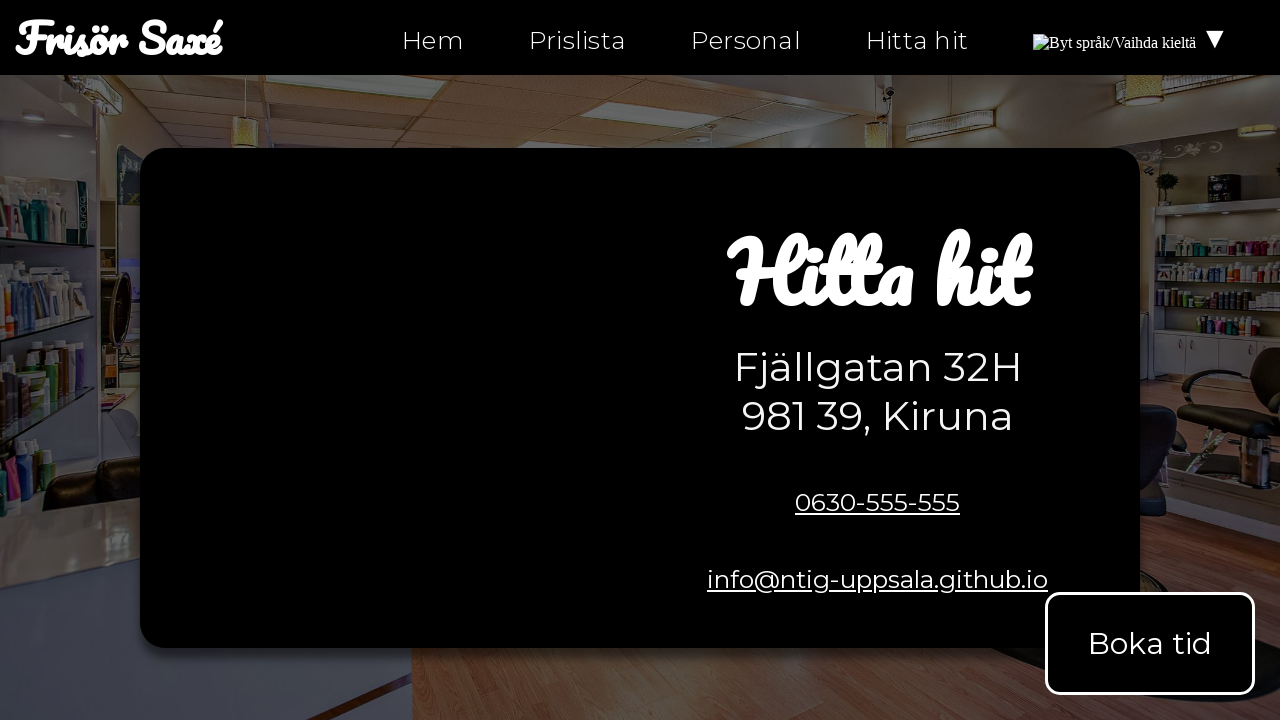

Validated link has valid href (not empty or placeholder)
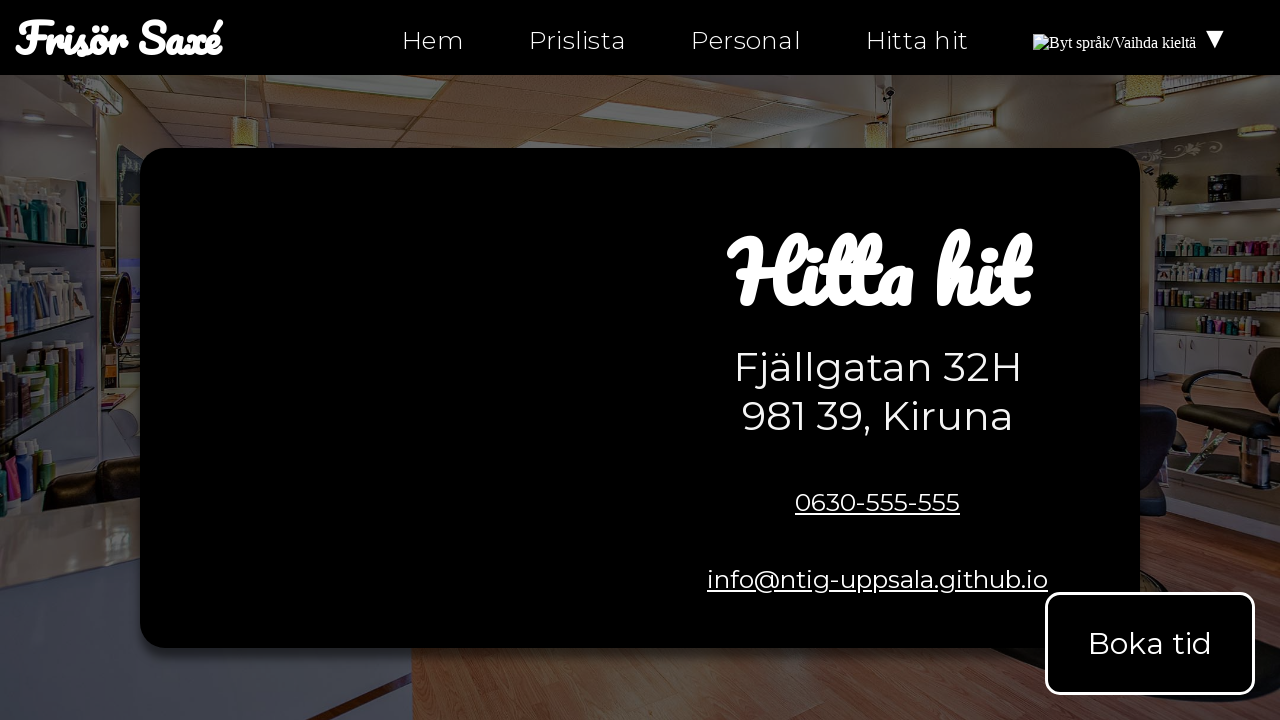

Checked link href attribute: hitta-hit.html
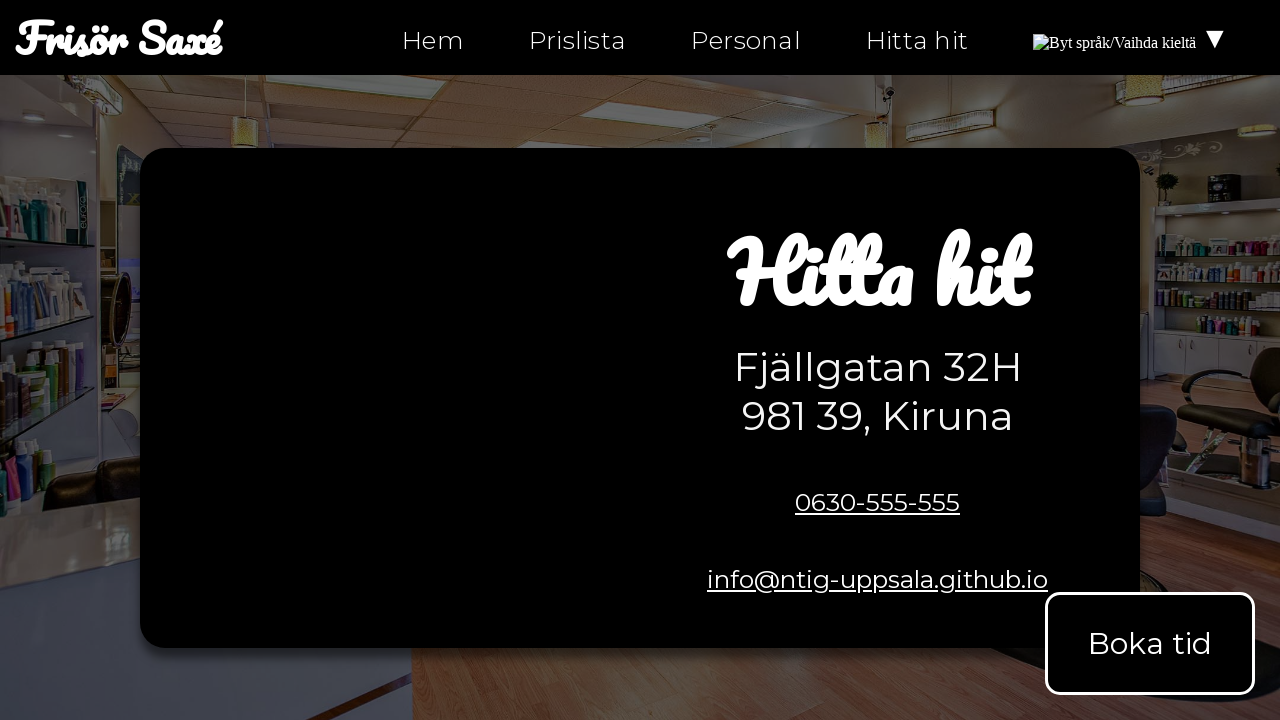

Validated link has valid href (not empty or placeholder)
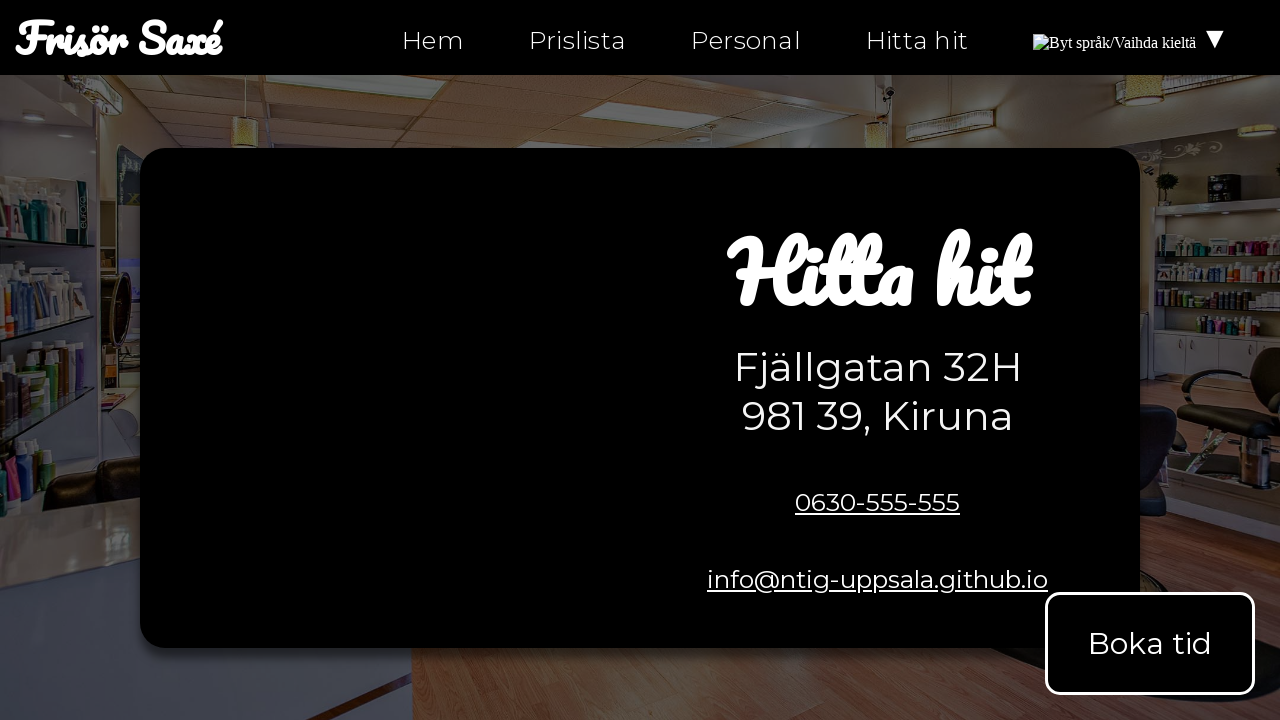

Checked link href attribute: hitta-hit.html
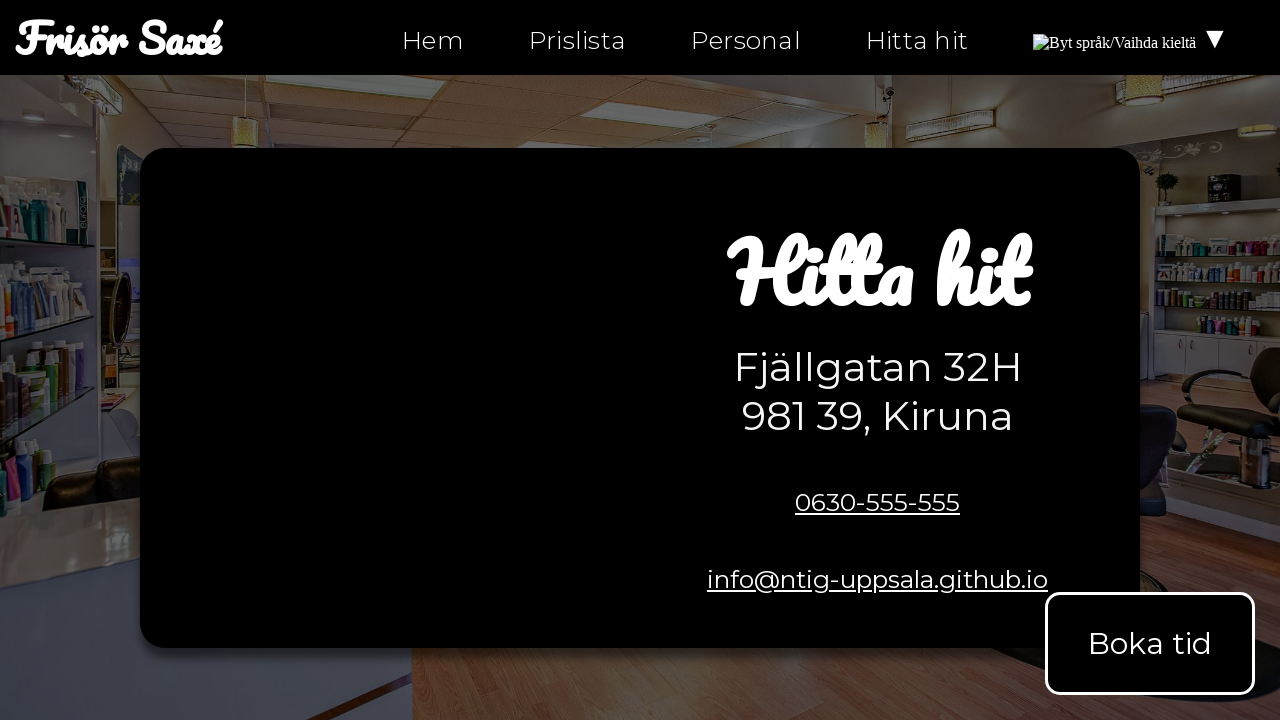

Validated link has valid href (not empty or placeholder)
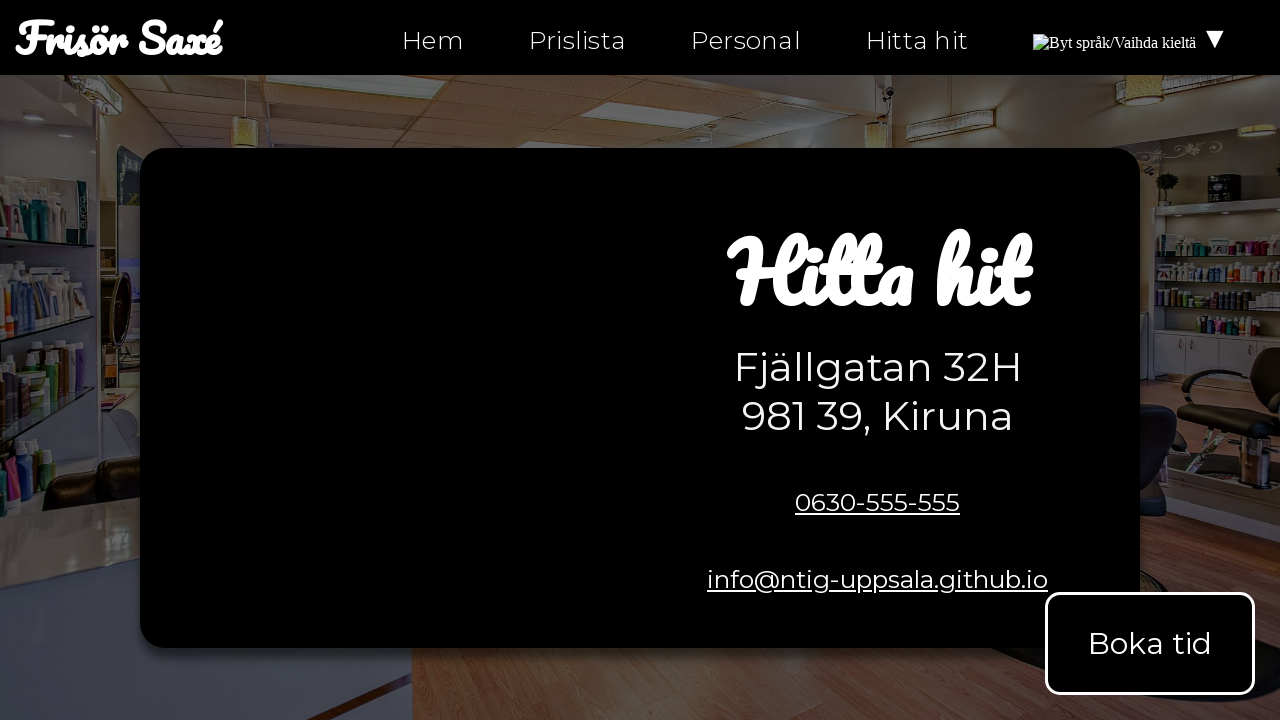

Checked link href attribute: hitta-hit-fi.html
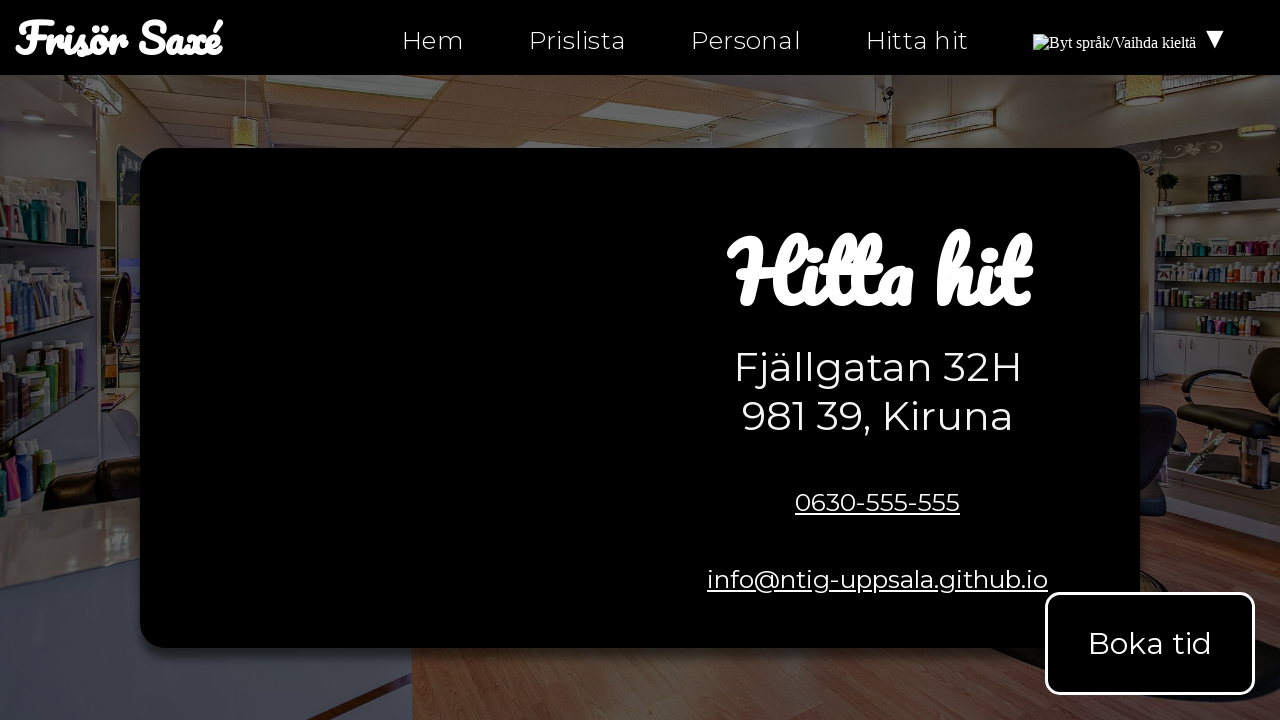

Validated link has valid href (not empty or placeholder)
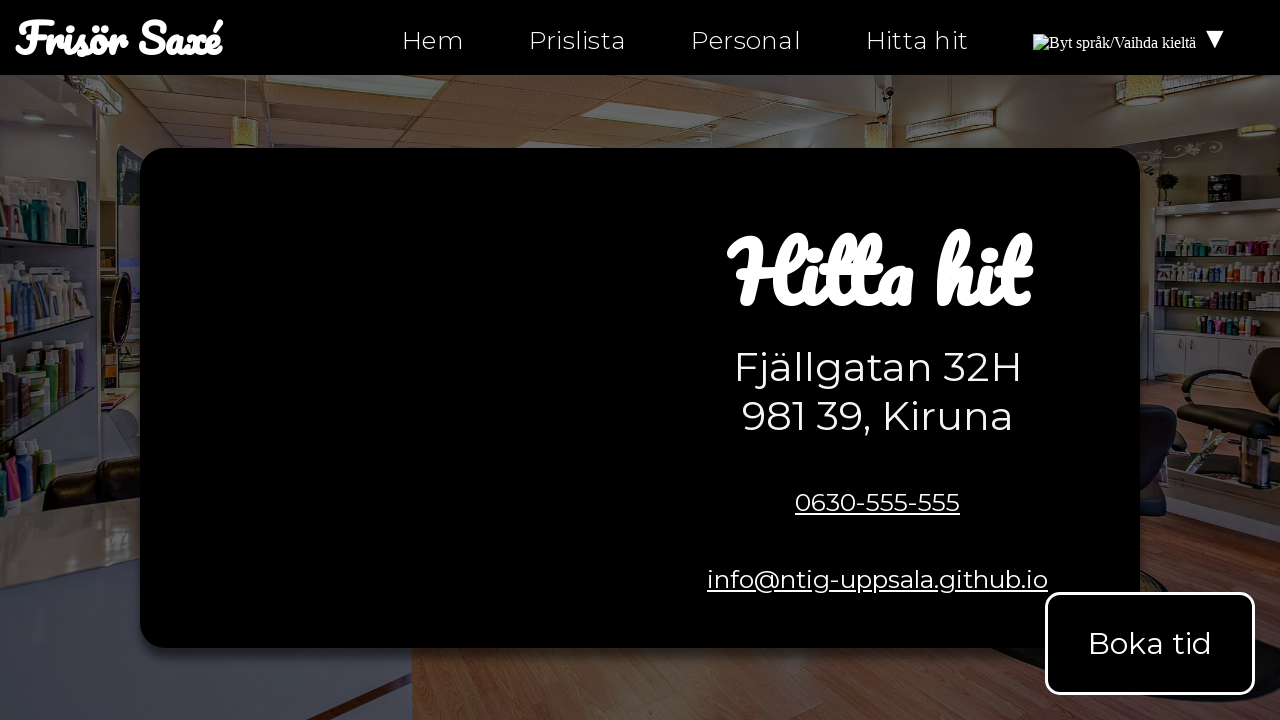

Checked link href attribute: mailto:info@ntig-uppsala.github.io?Subject=Boka%20tid
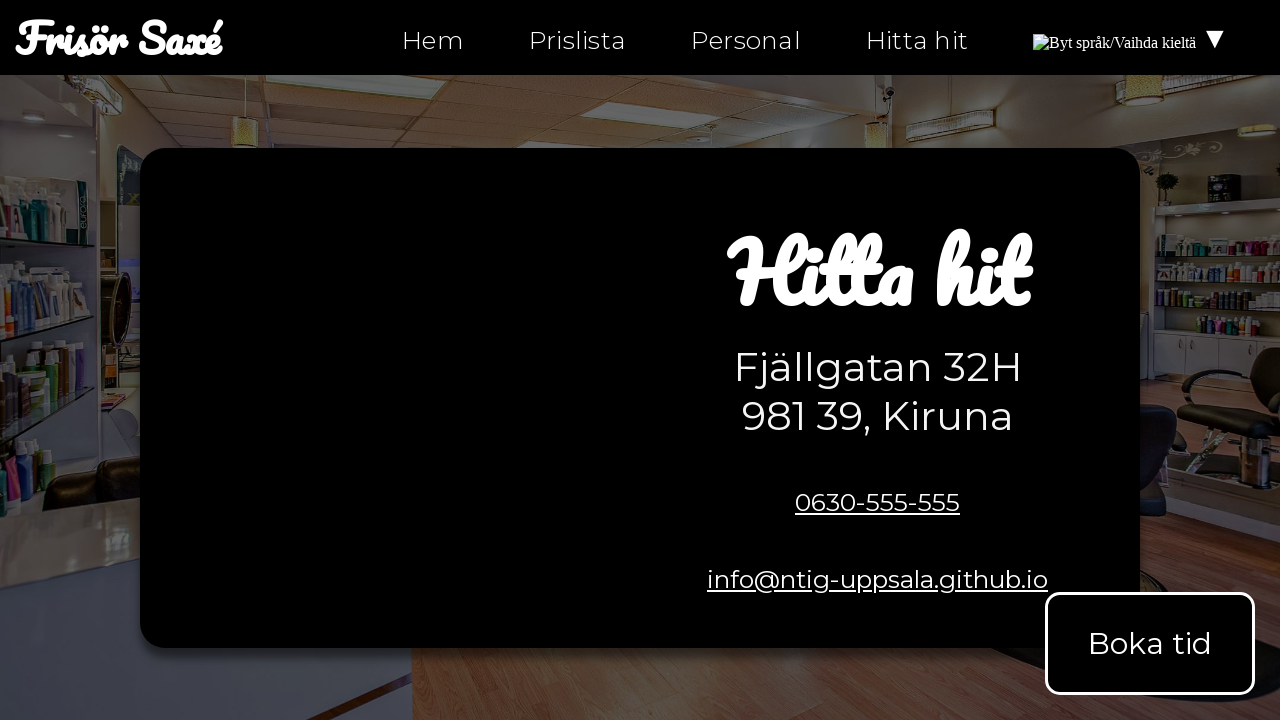

Validated link has valid href (not empty or placeholder)
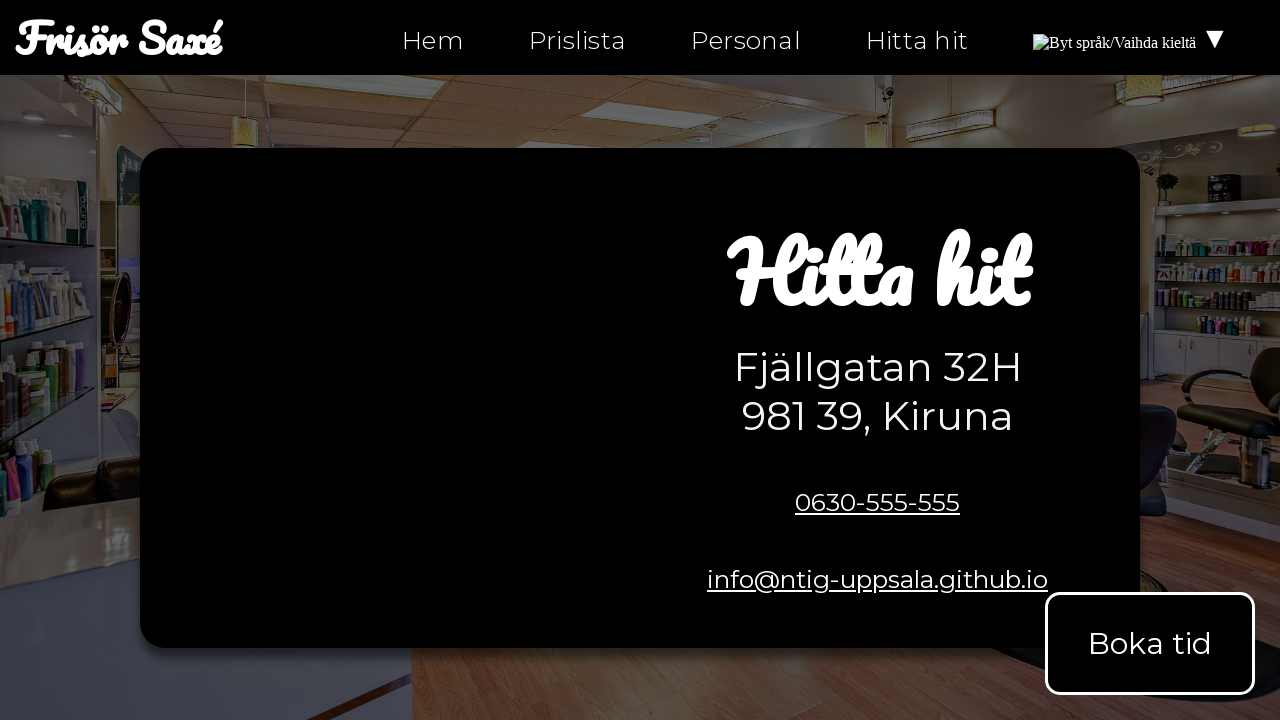

Checked link href attribute: tel:0630-555-555
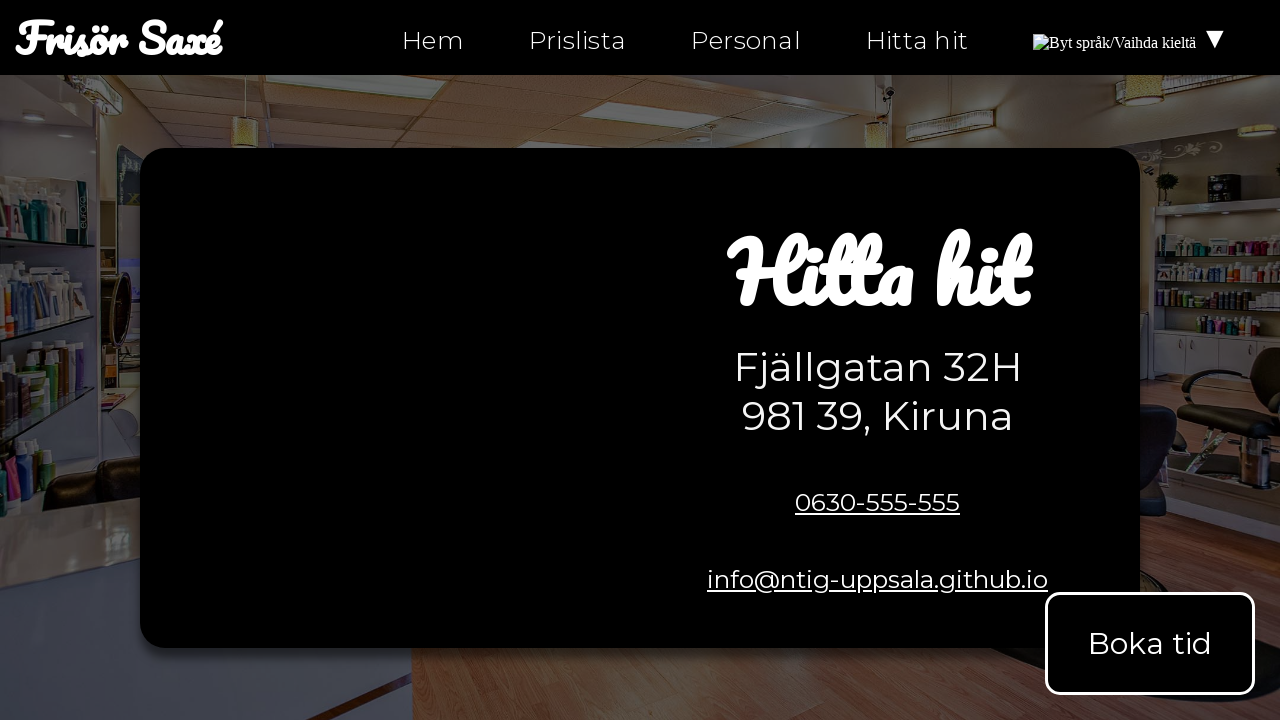

Validated link has valid href (not empty or placeholder)
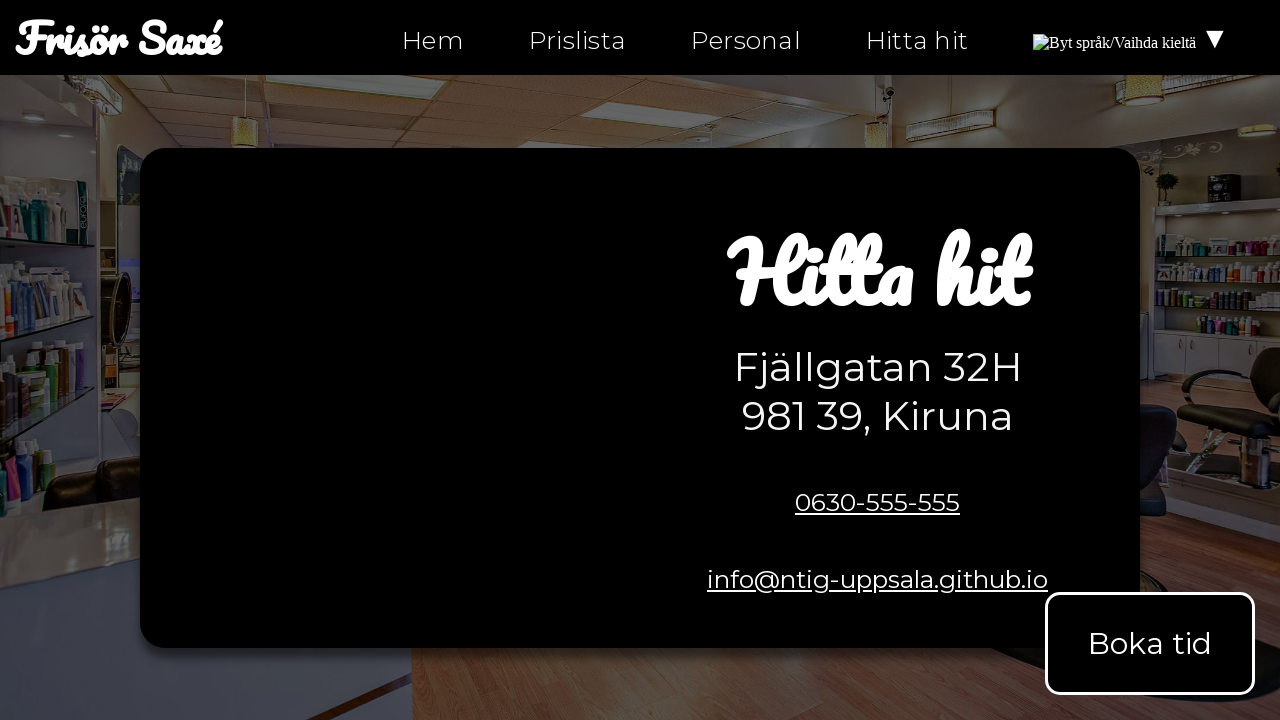

Checked link href attribute: mailto:info@ntig-uppsala.github.io
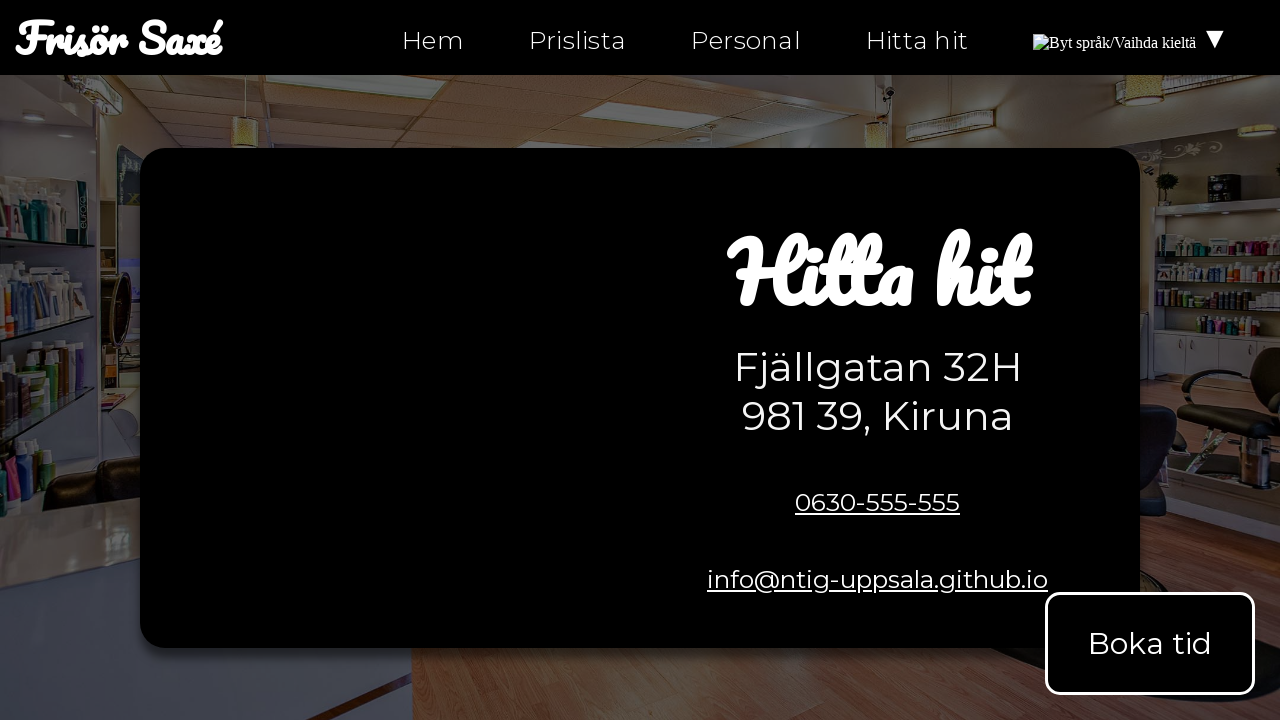

Validated link has valid href (not empty or placeholder)
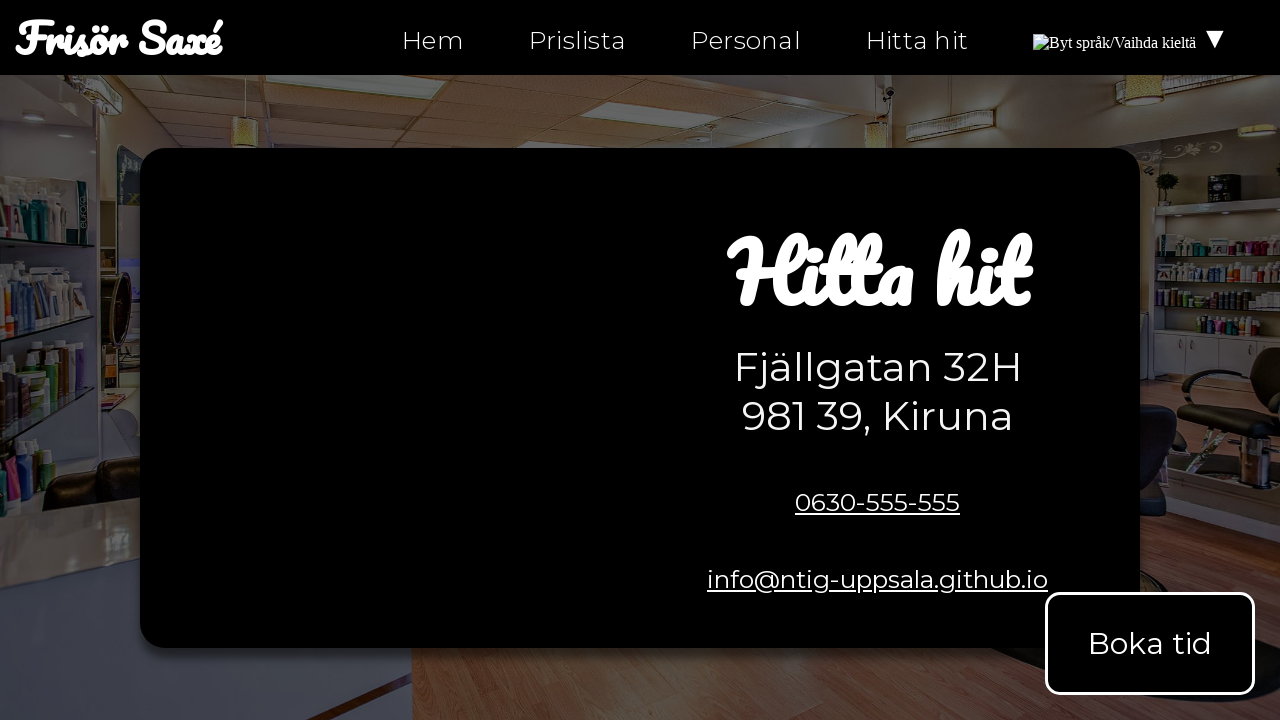

Checked link href attribute: https://facebook.com/ntiuppsala
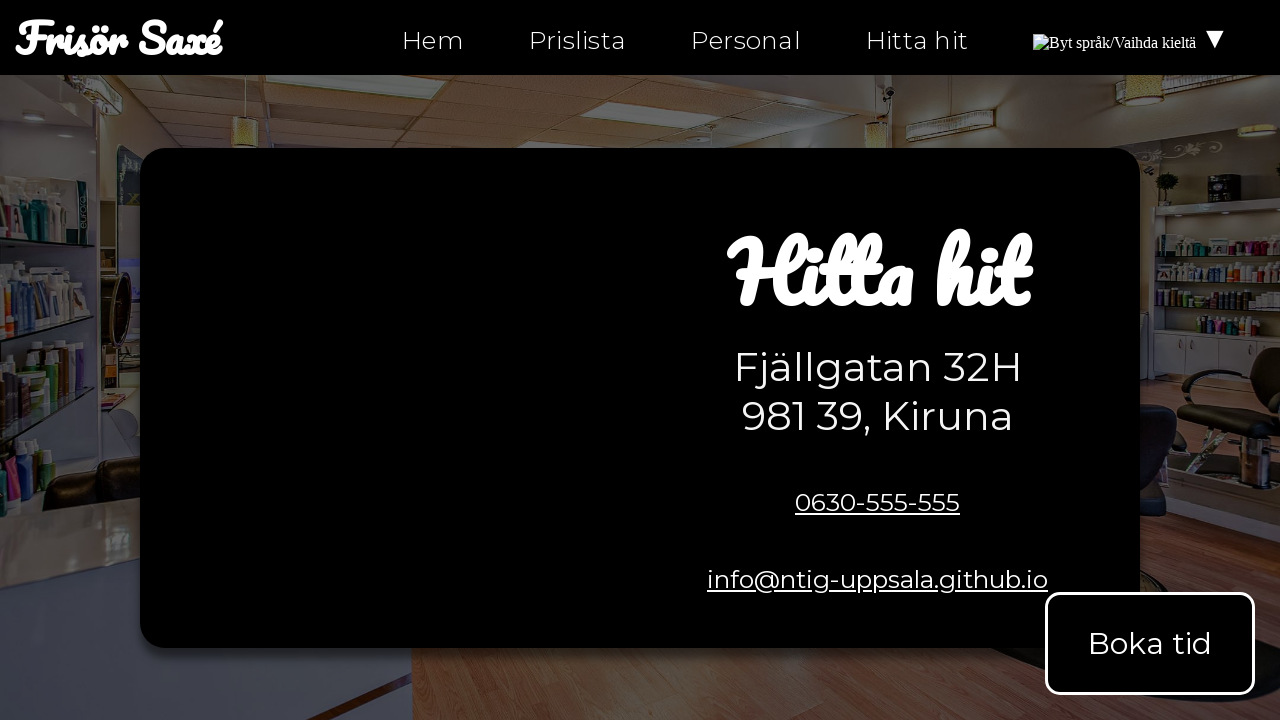

Validated link has valid href (not empty or placeholder)
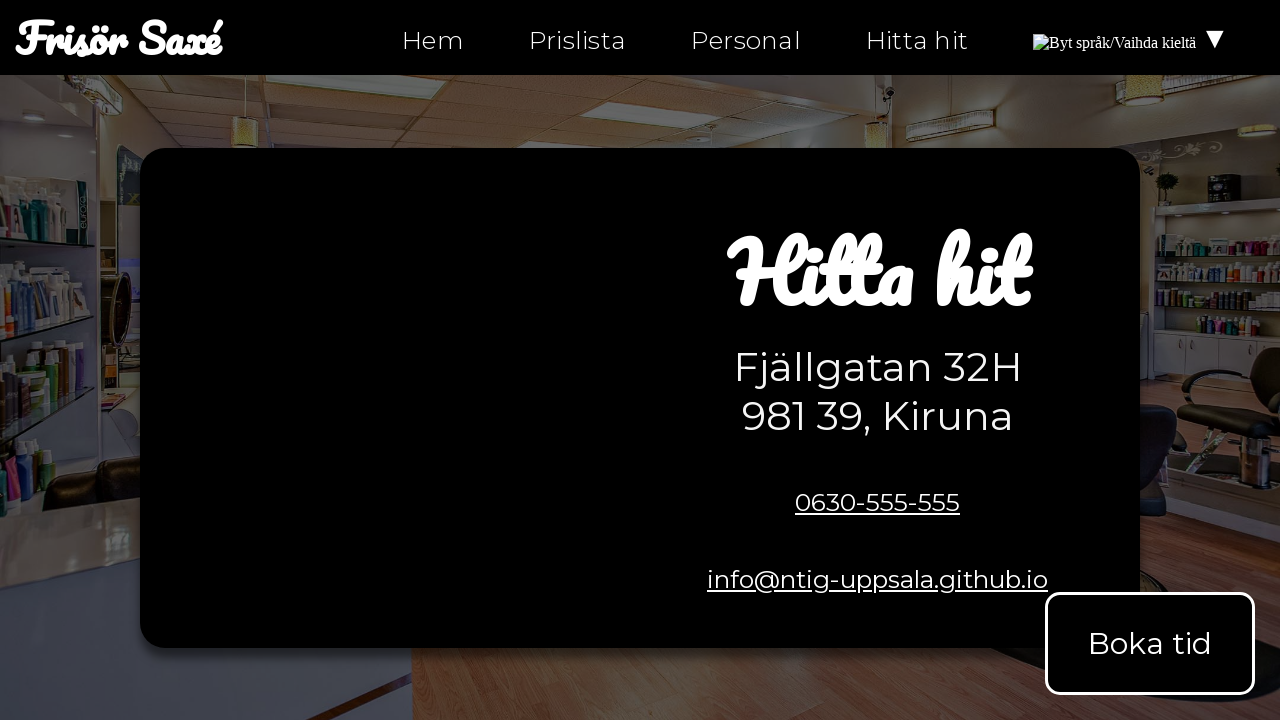

Checked link href attribute: https://instagram.com/ntiuppsala
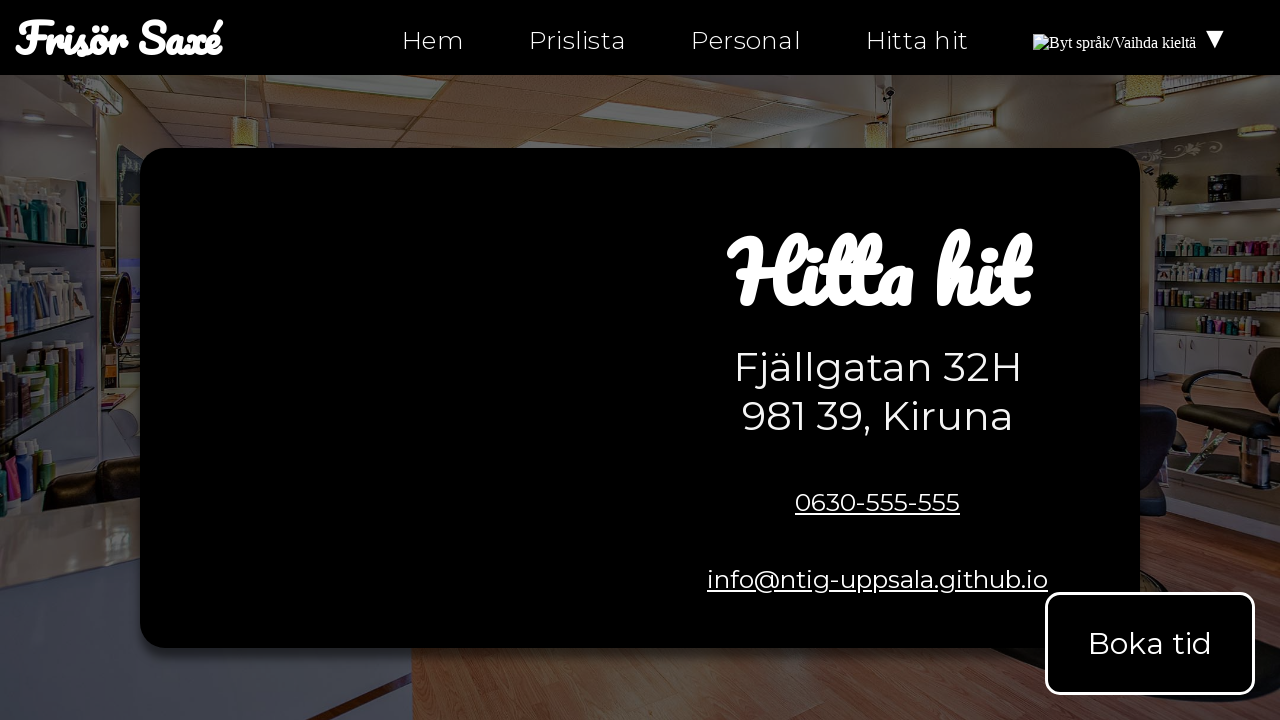

Validated link has valid href (not empty or placeholder)
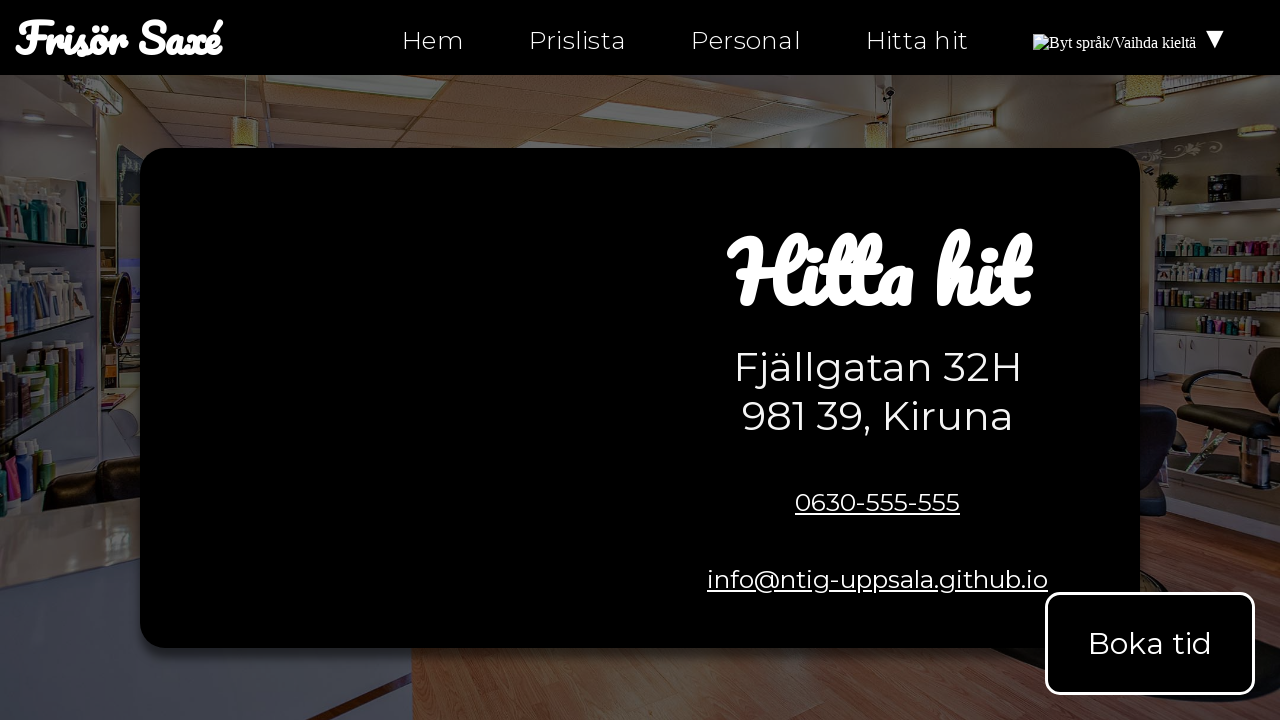

Checked link href attribute: https://twitter.com/ntiuppsala
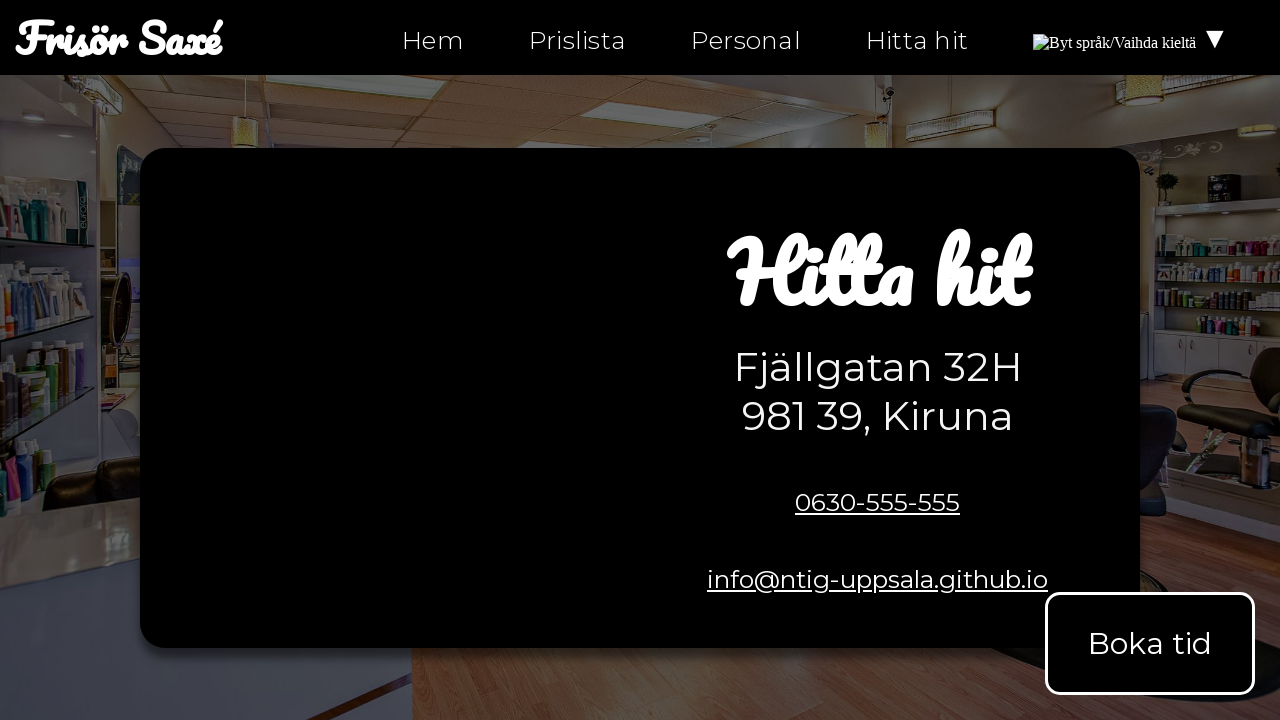

Validated link has valid href (not empty or placeholder)
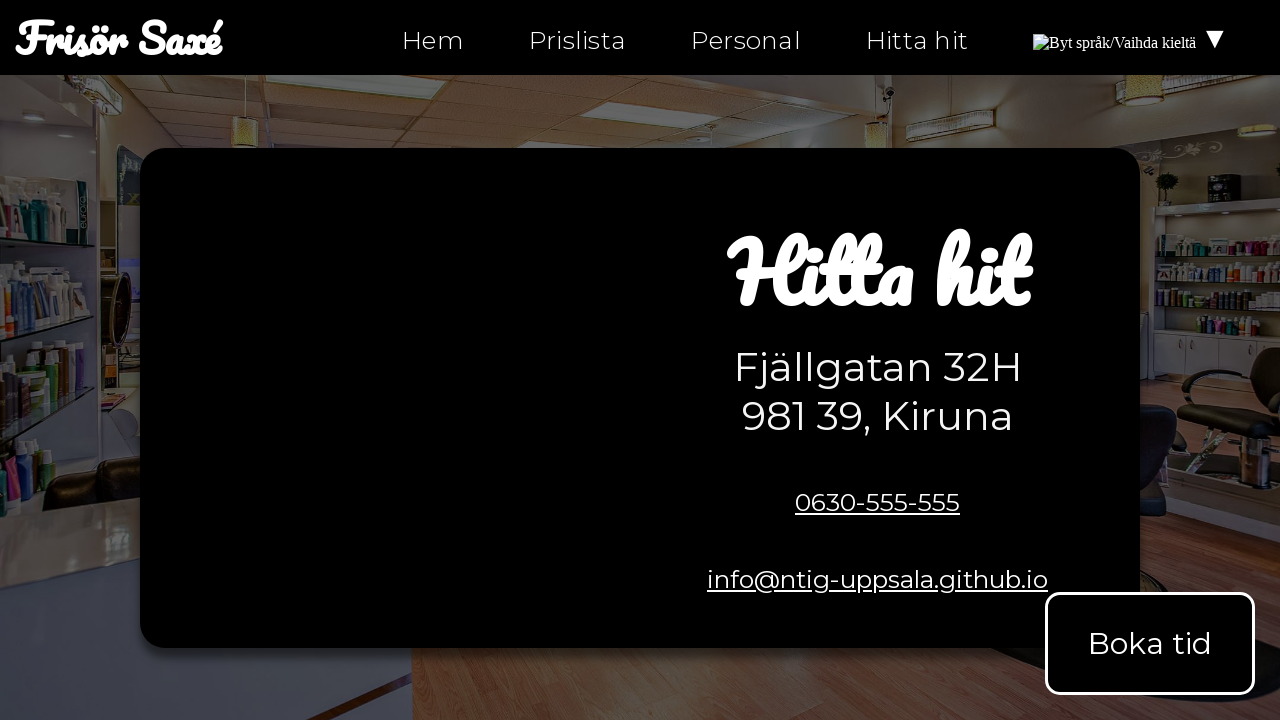

Checked link href attribute: tel:0630-555-555
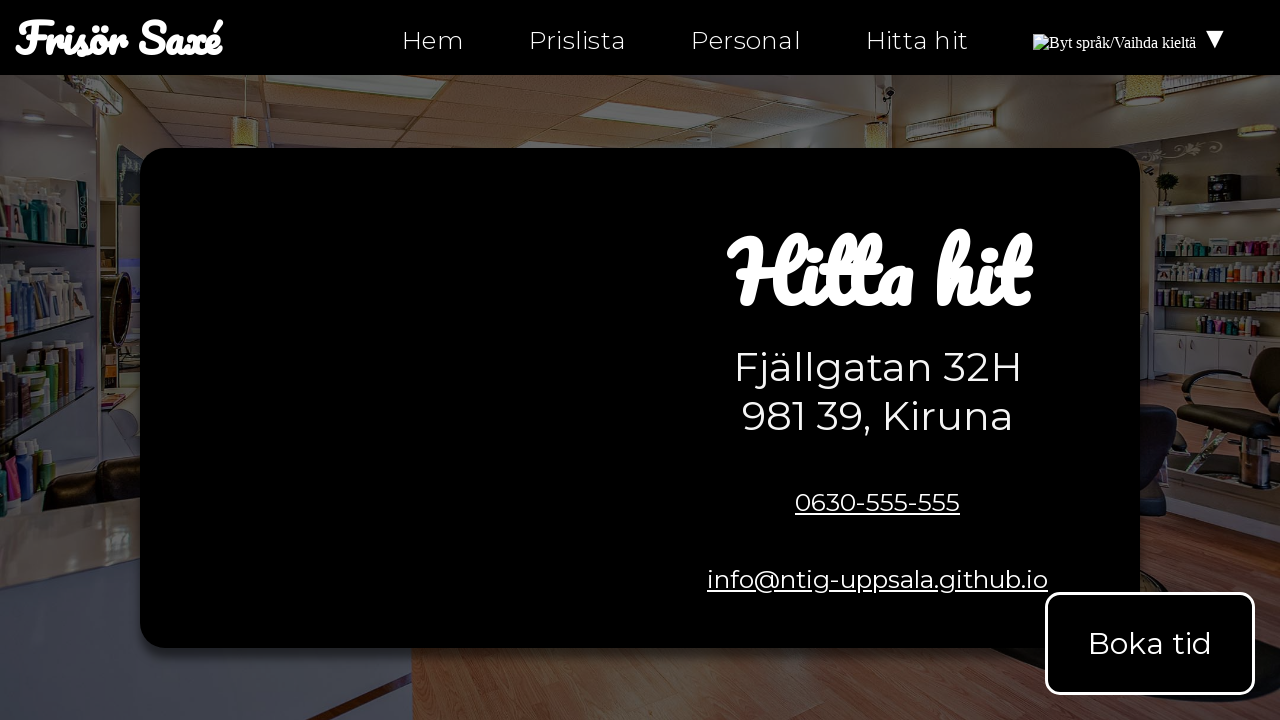

Validated link has valid href (not empty or placeholder)
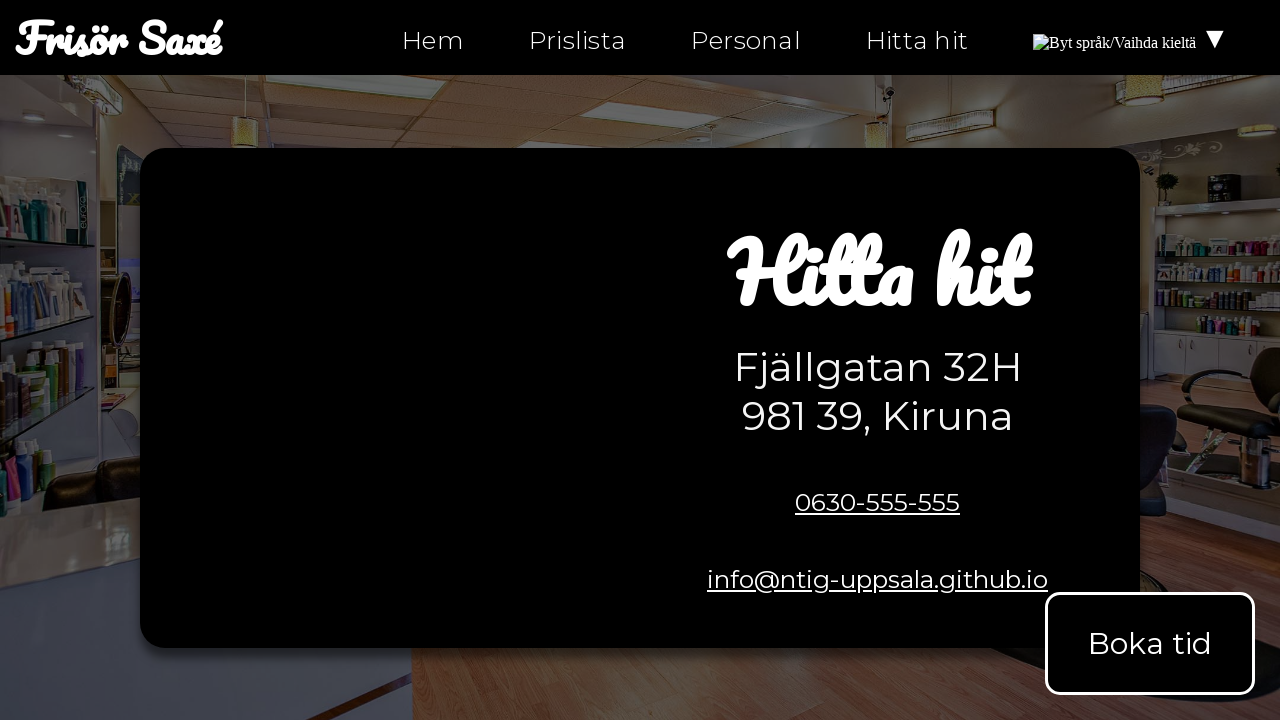

Checked link href attribute: mailto:info@ntig-uppsala.github.io
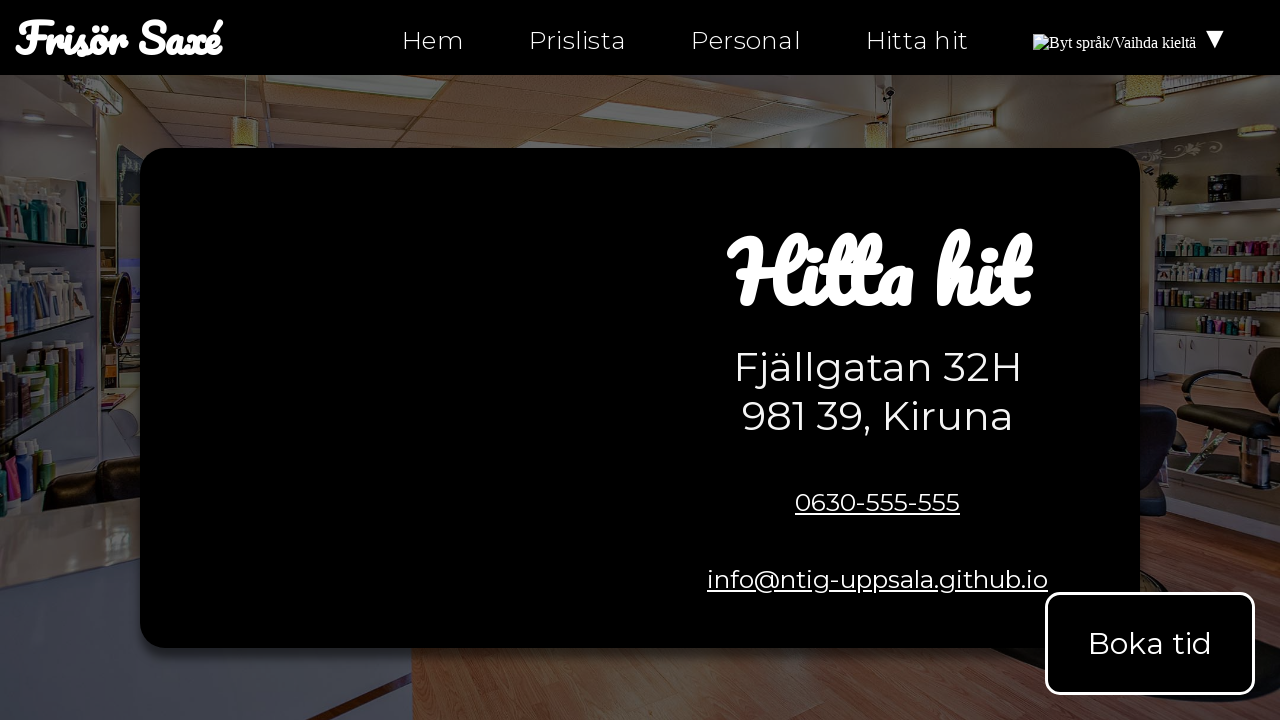

Validated link has valid href (not empty or placeholder)
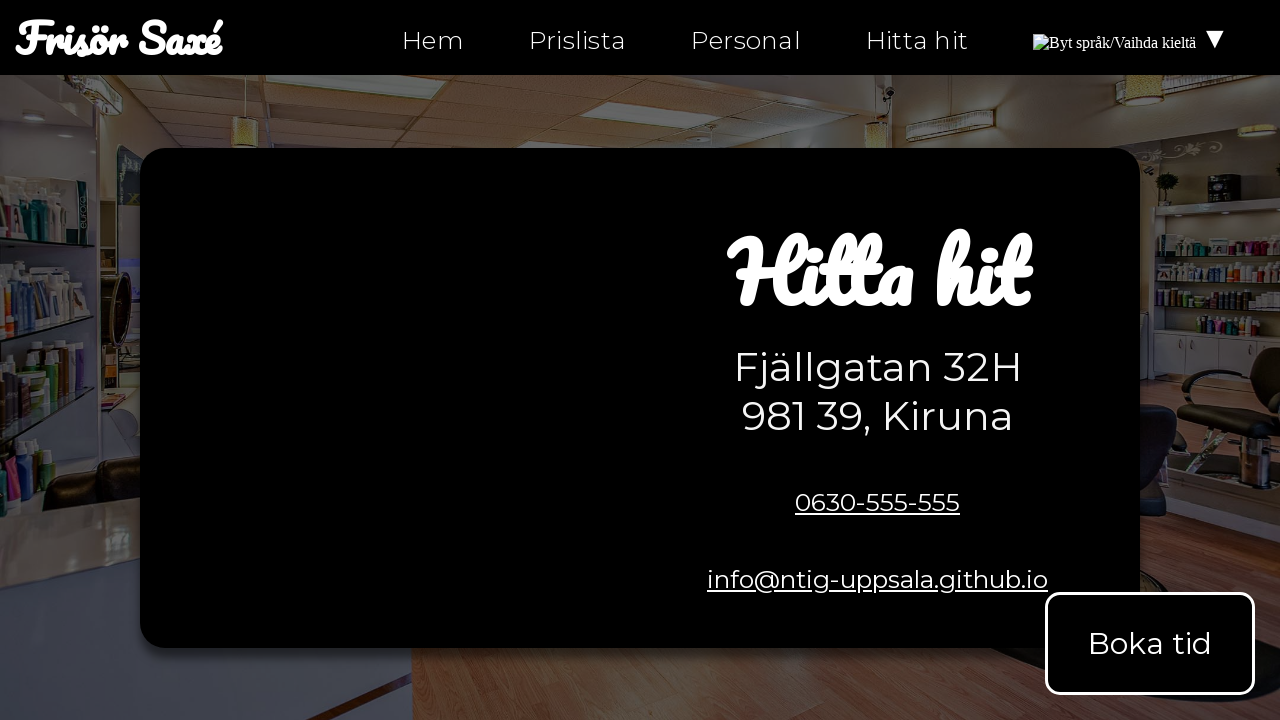

Checked link href attribute: hitta-hit.html
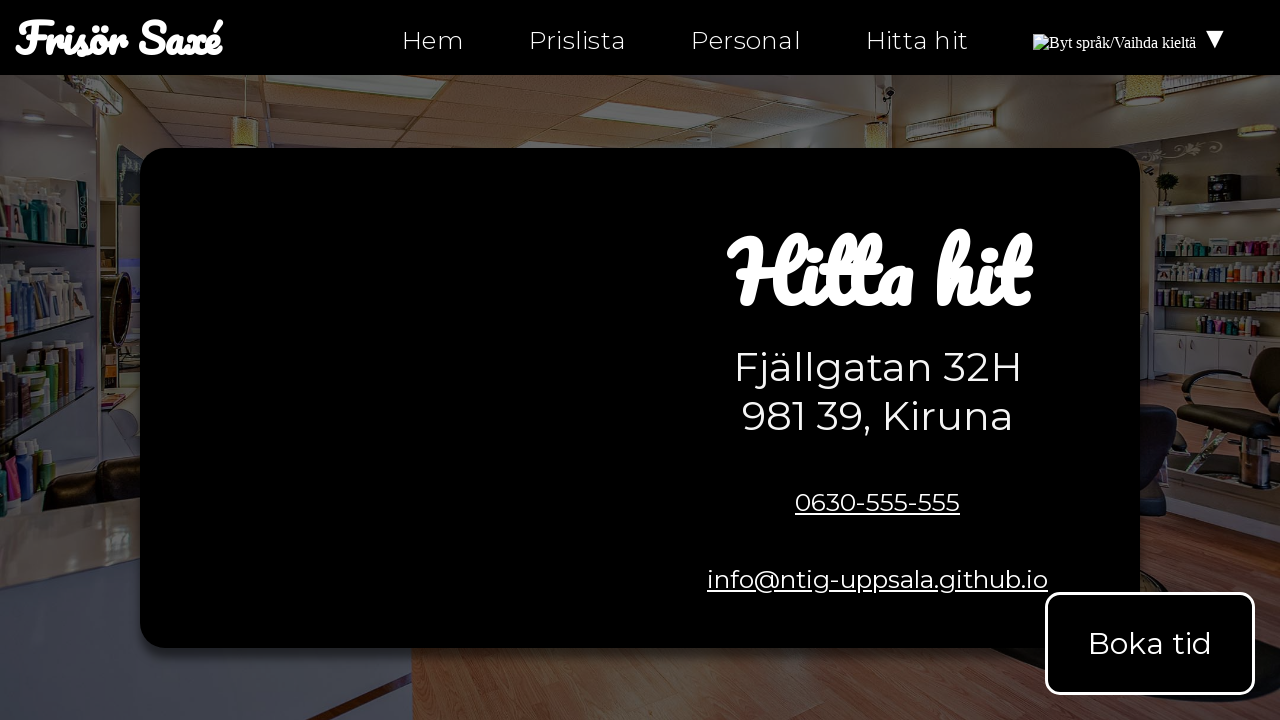

Validated link has valid href (not empty or placeholder)
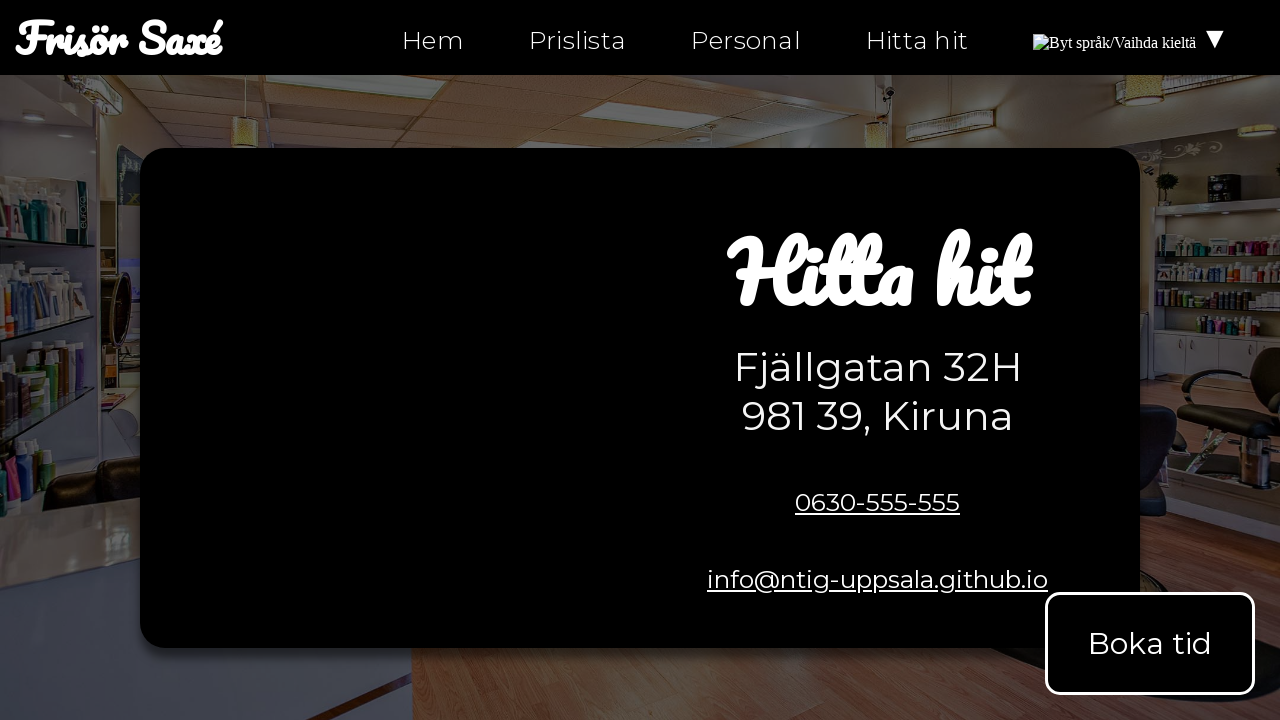

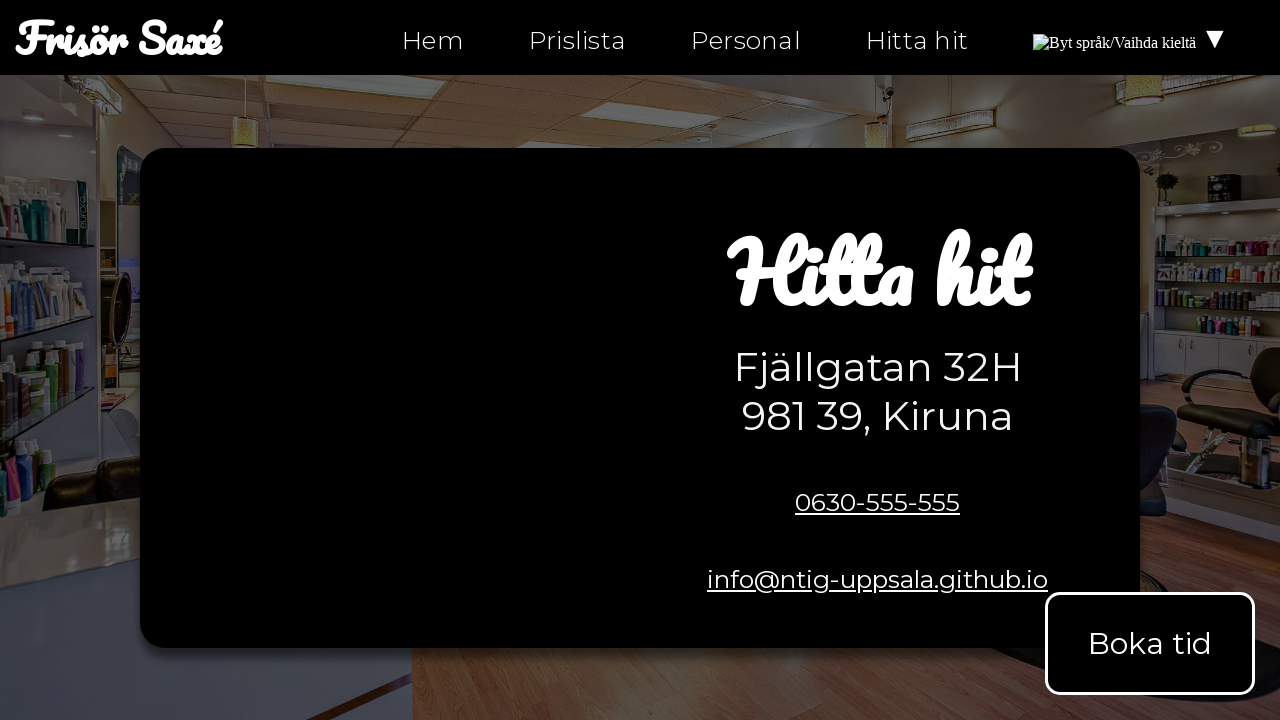